Tests various form elements including text inputs, dropdowns, checkboxes, radio buttons, date picker, and range slider on a web form demo page.

Starting URL: https://bonigarcia.dev/selenium-webdriver-java/web-form.html

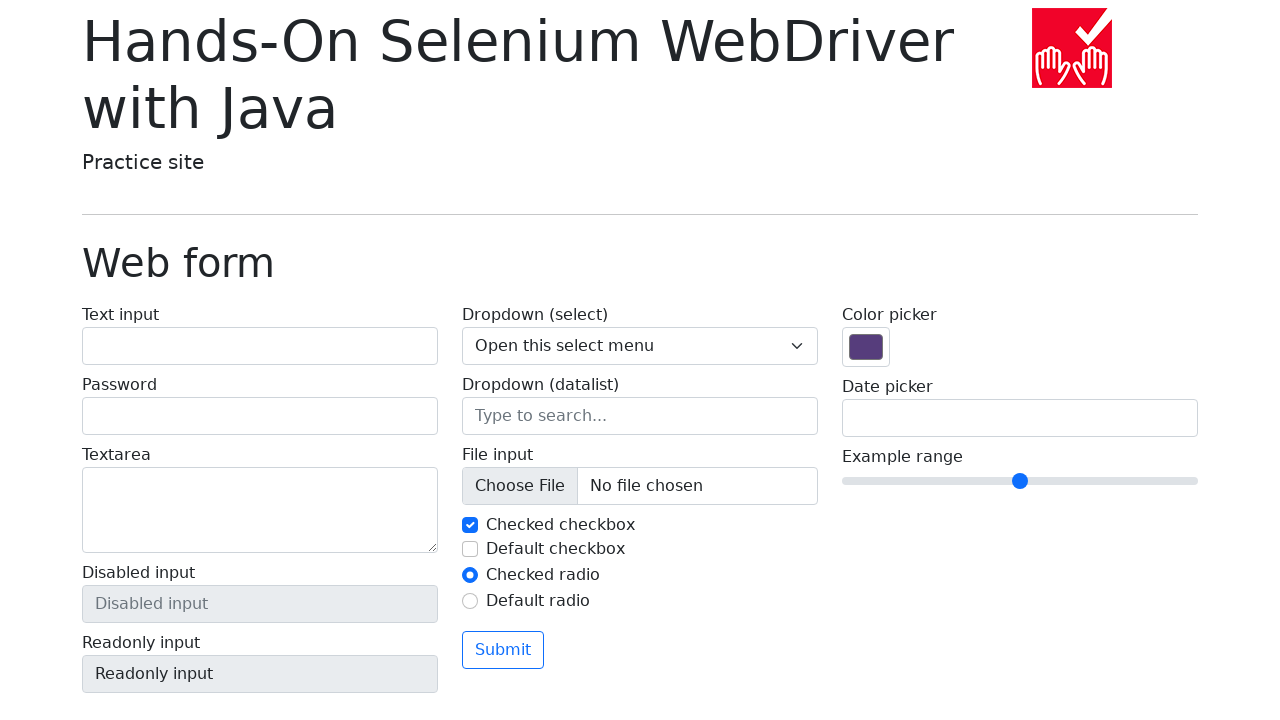

Filled text input field with 'aS1!@%&' on #my-text-id
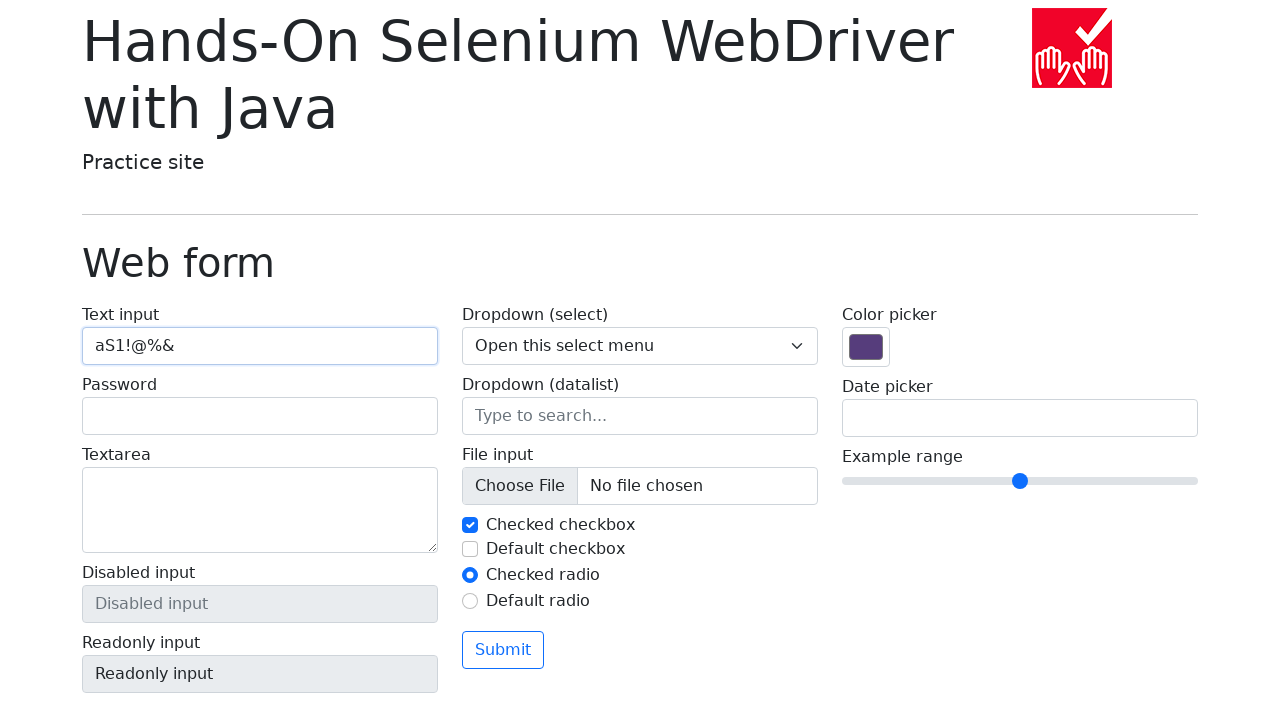

Filled password input field with 'aS1!@%&' on input[type='password']
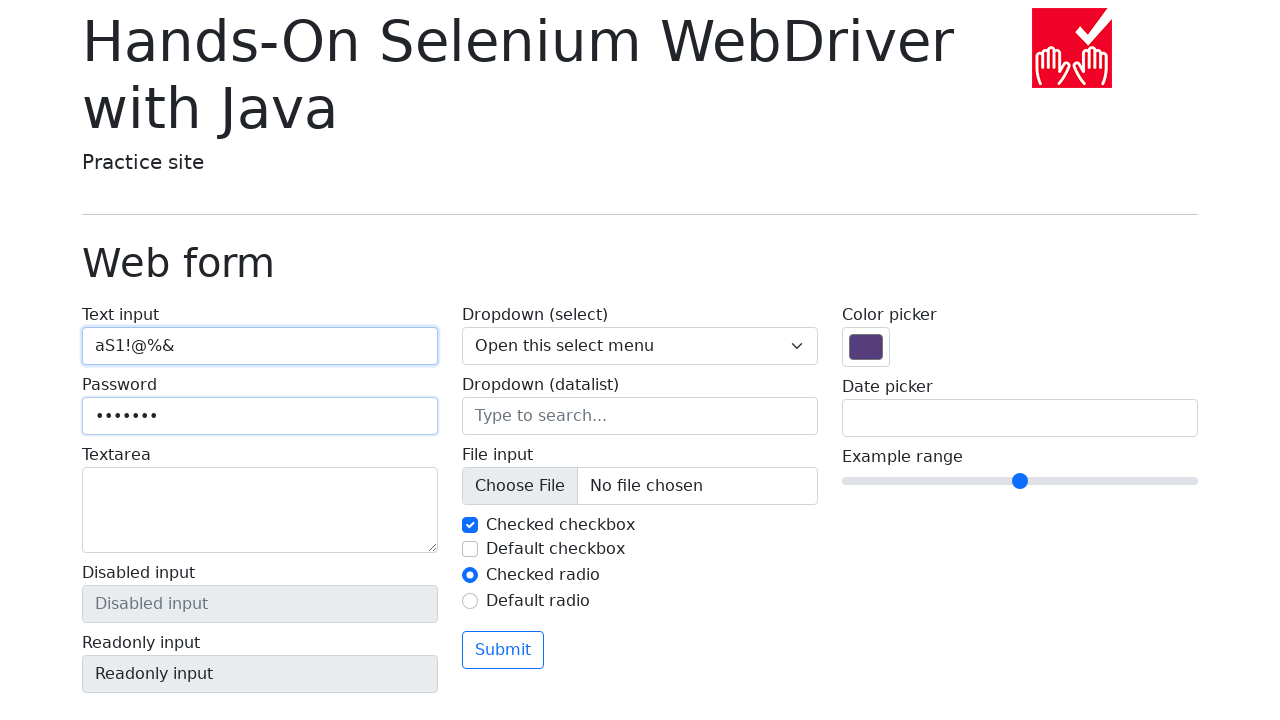

Filled textarea with 'aS1!@%&' on textarea
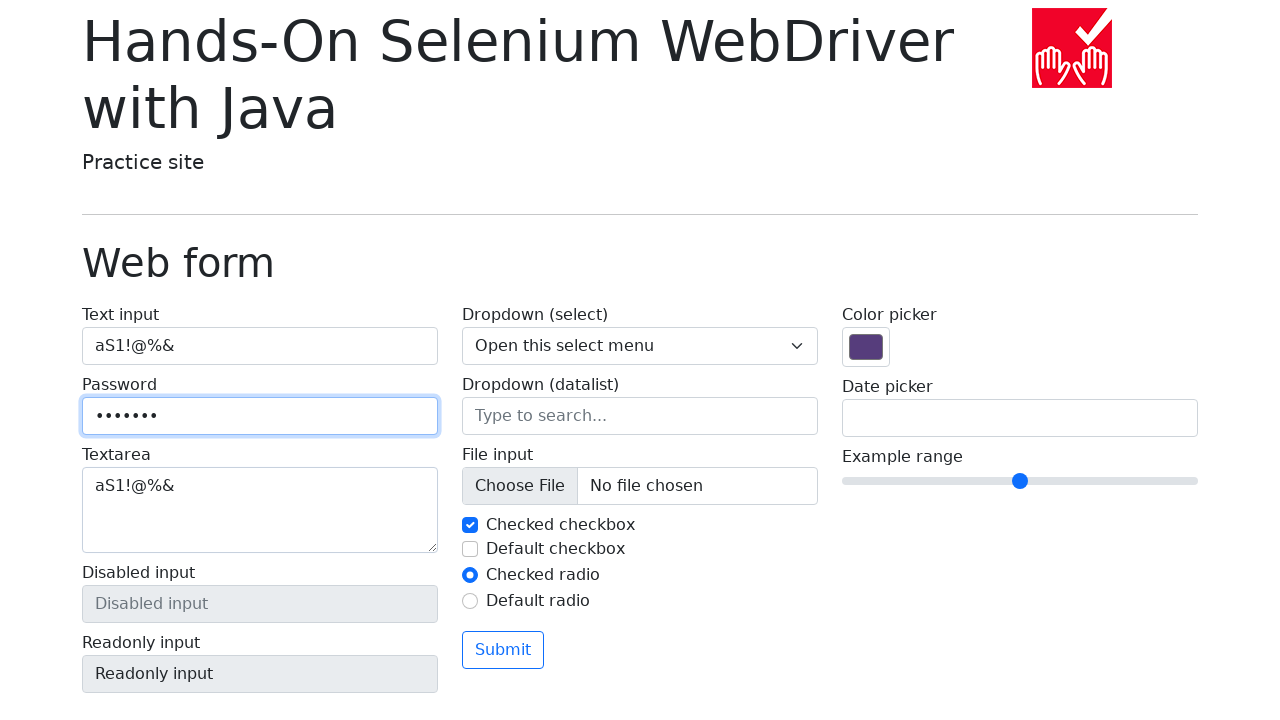

Selected dropdown option by value '1' on select[name='my-select']
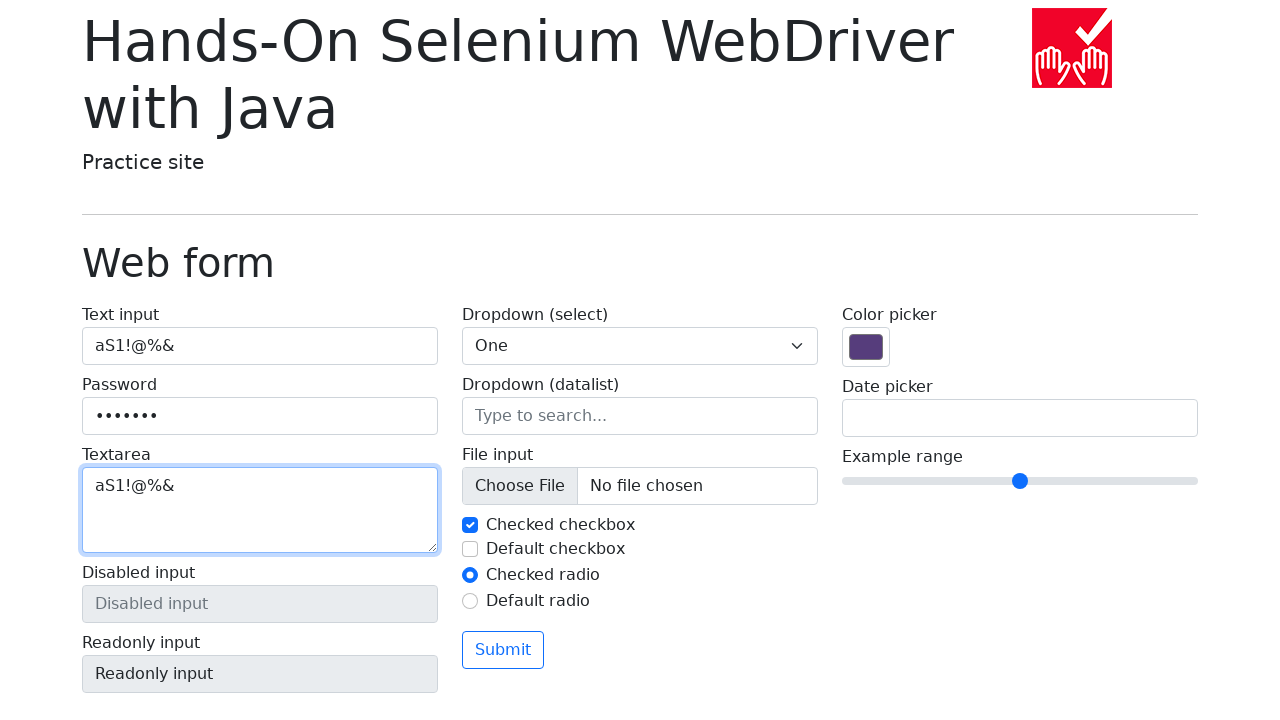

Selected dropdown option by index 2 on select[name='my-select']
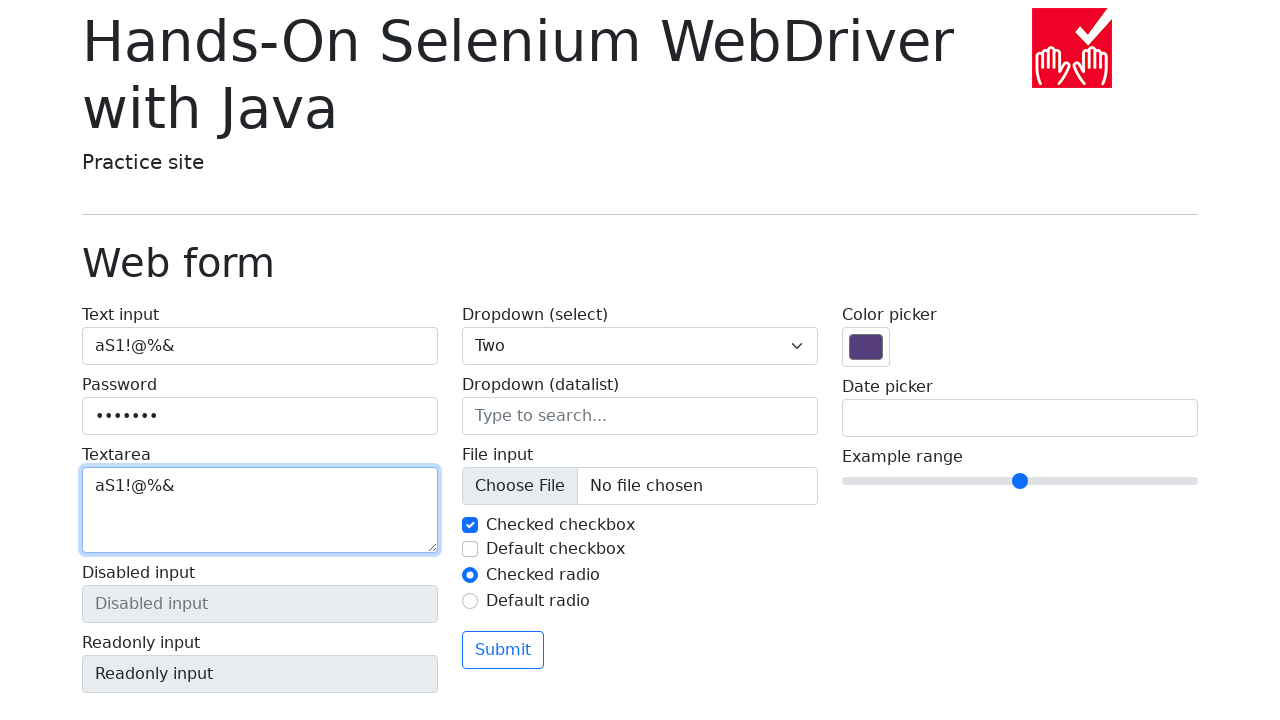

Selected dropdown option 'Three' by label on select[name='my-select']
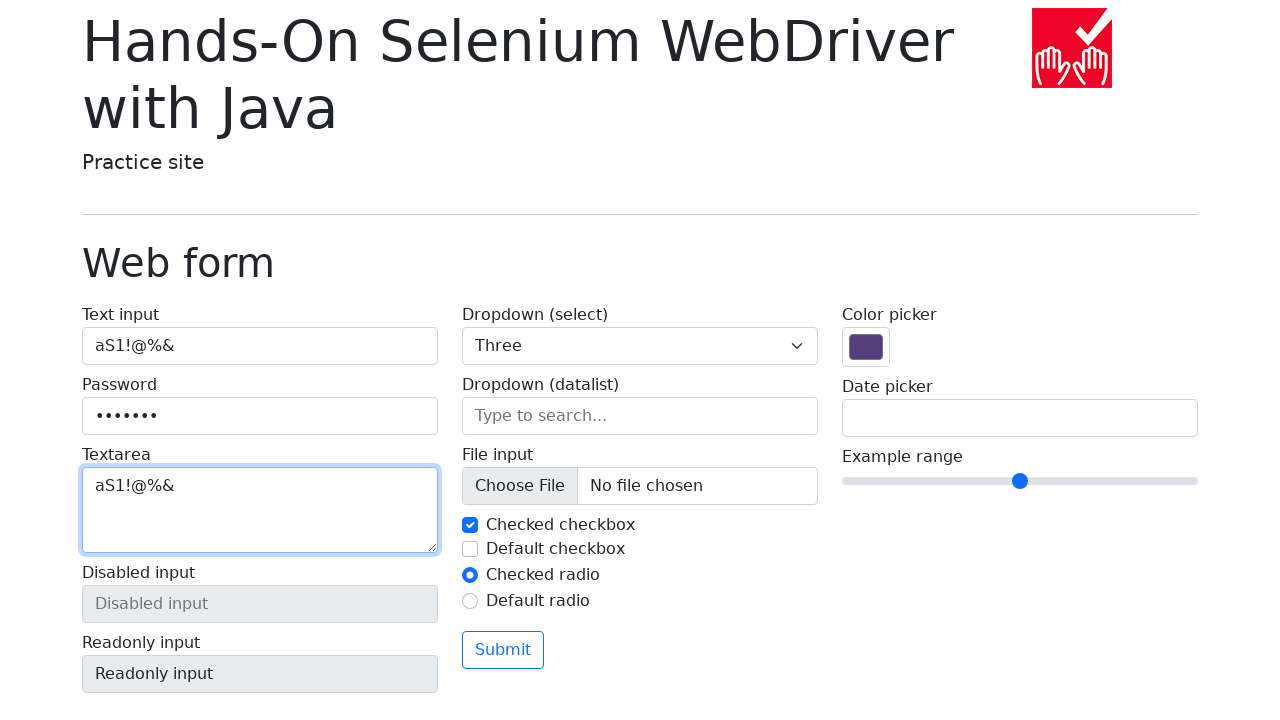

Clicked datalist input field at (640, 416) on input[name='my-datalist']
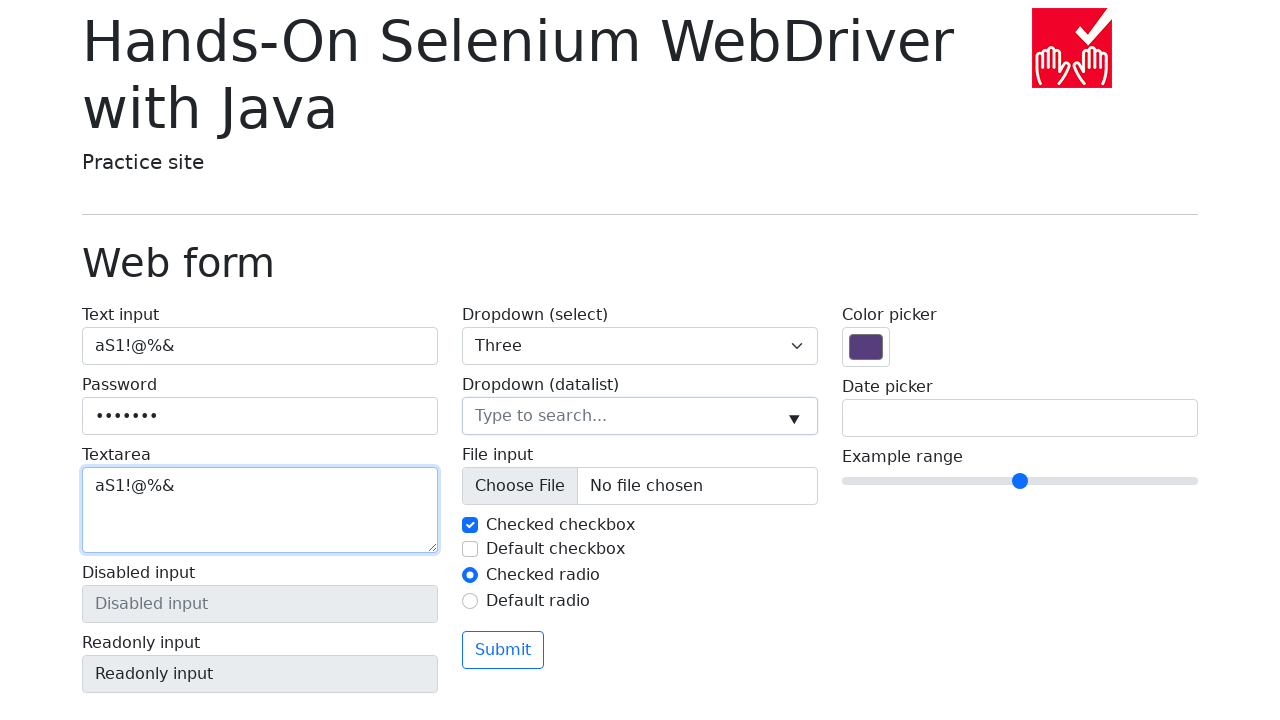

Filled datalist with 'San Francisco' on input[name='my-datalist']
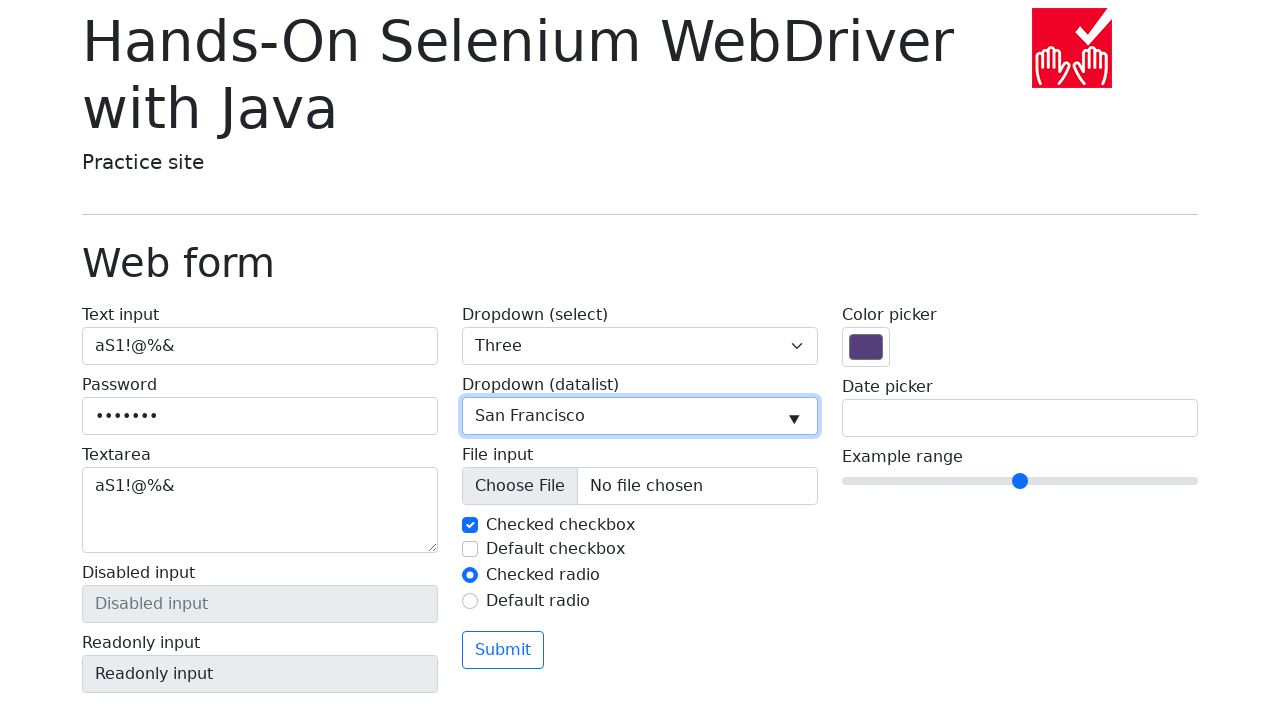

Cleared datalist input on input[name='my-datalist']
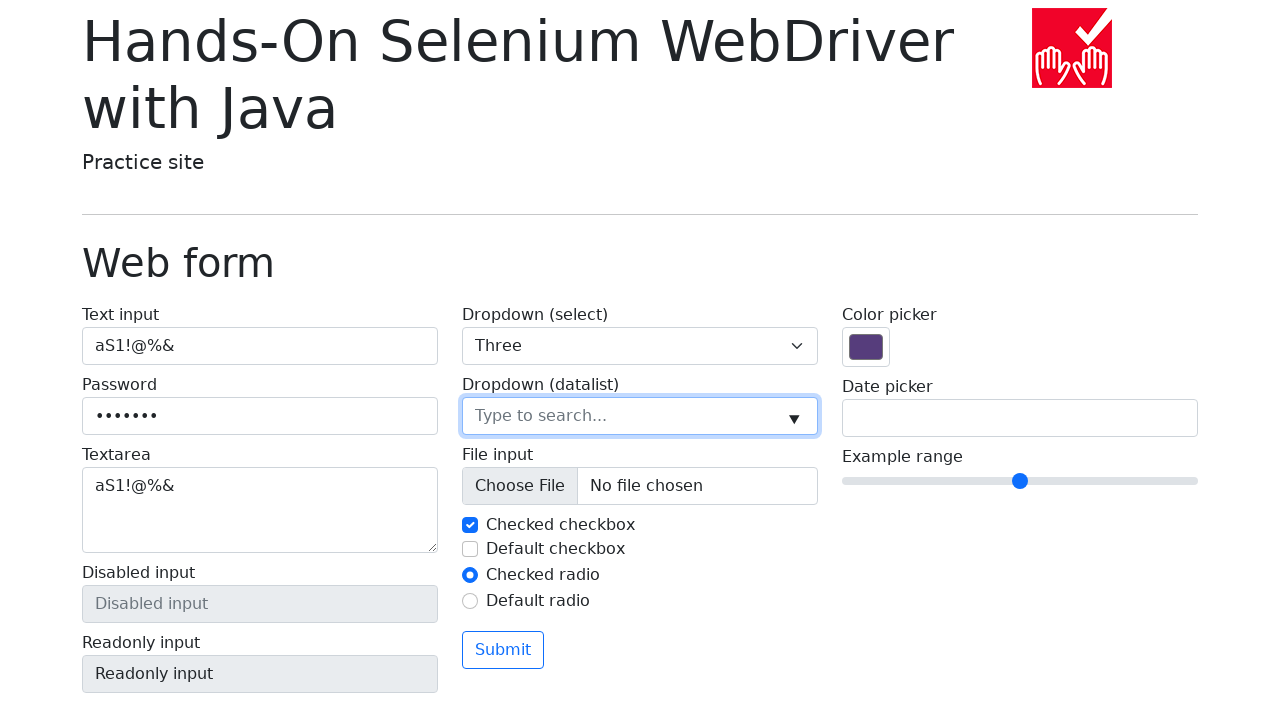

Filled datalist with 'New York' on input[name='my-datalist']
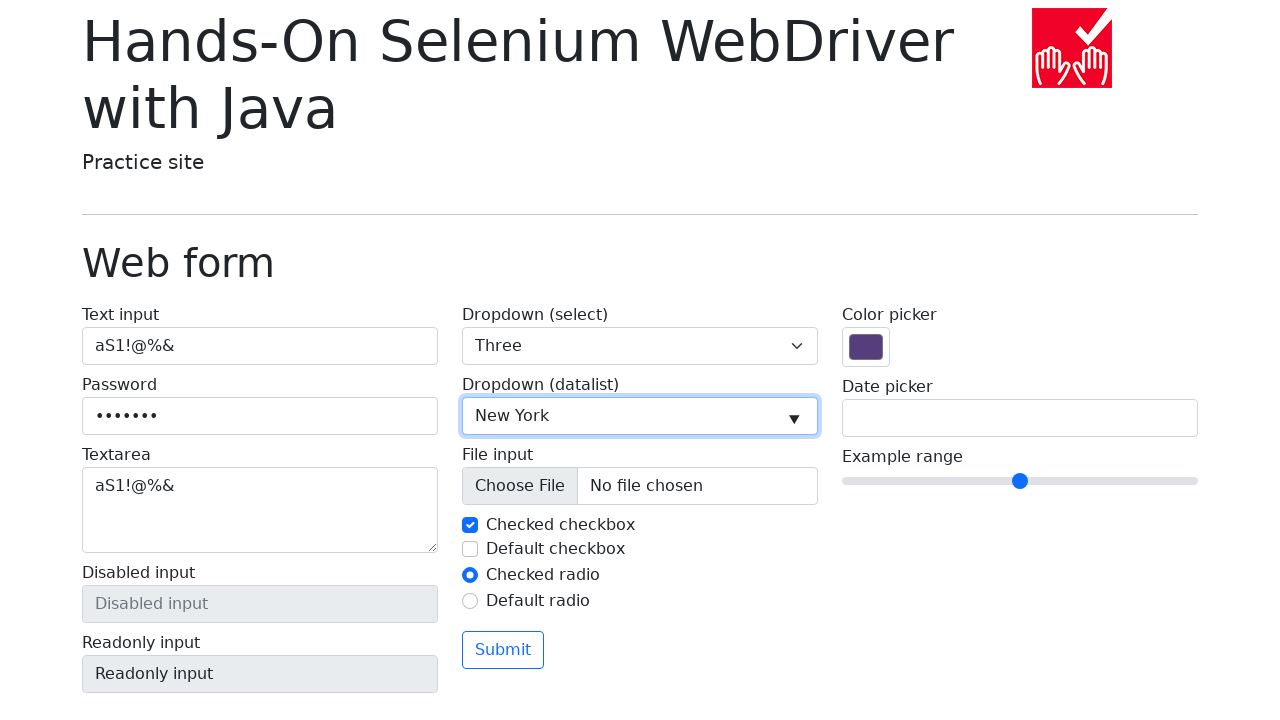

Cleared datalist input on input[name='my-datalist']
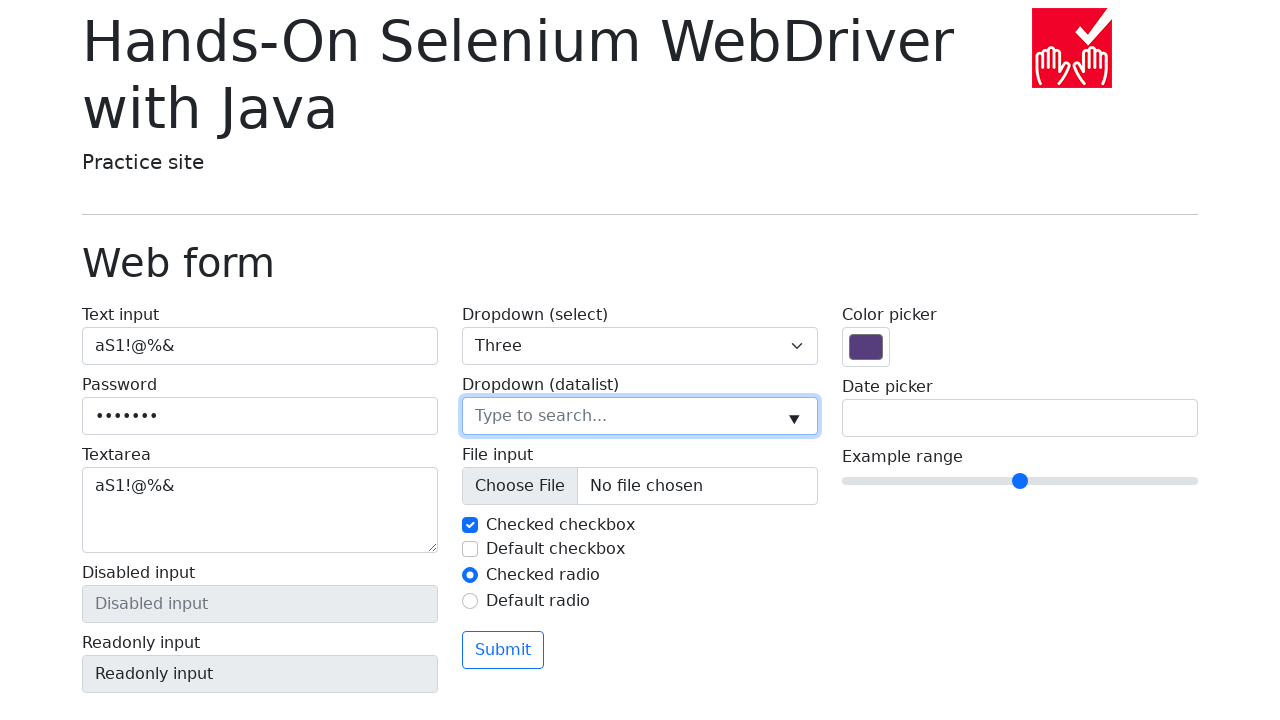

Filled datalist with 'Seattle' on input[name='my-datalist']
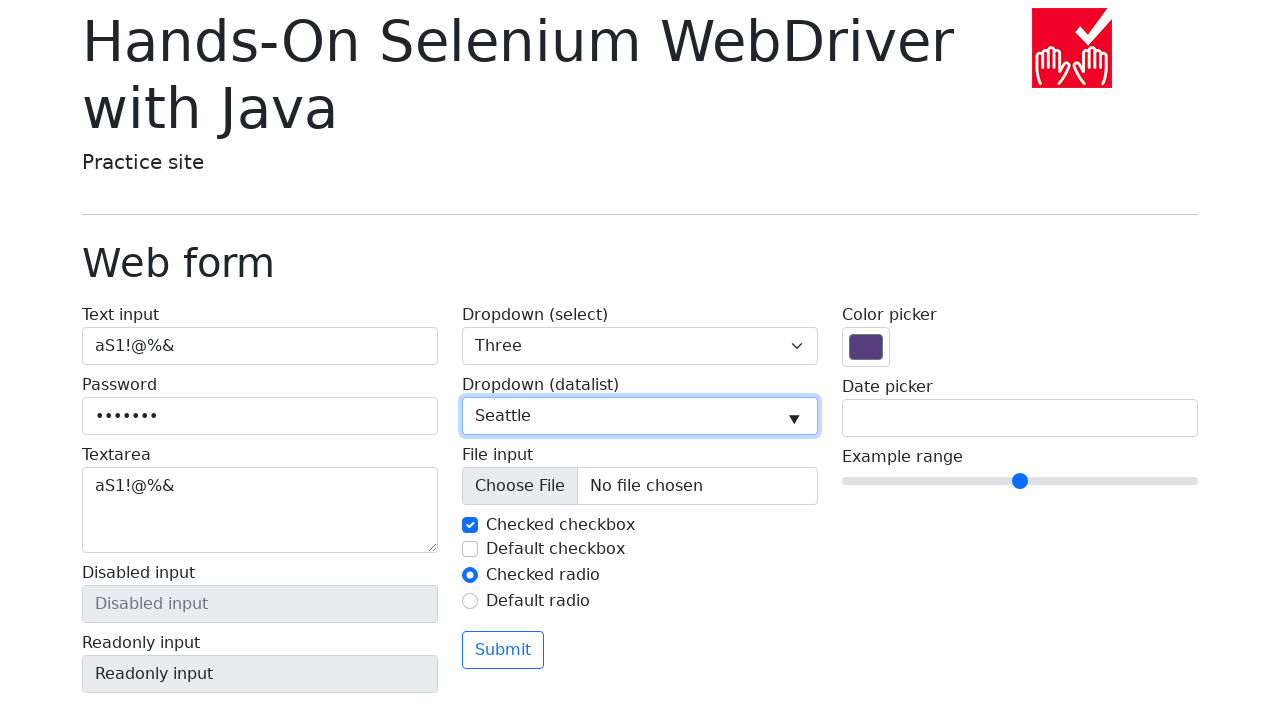

Cleared datalist input on input[name='my-datalist']
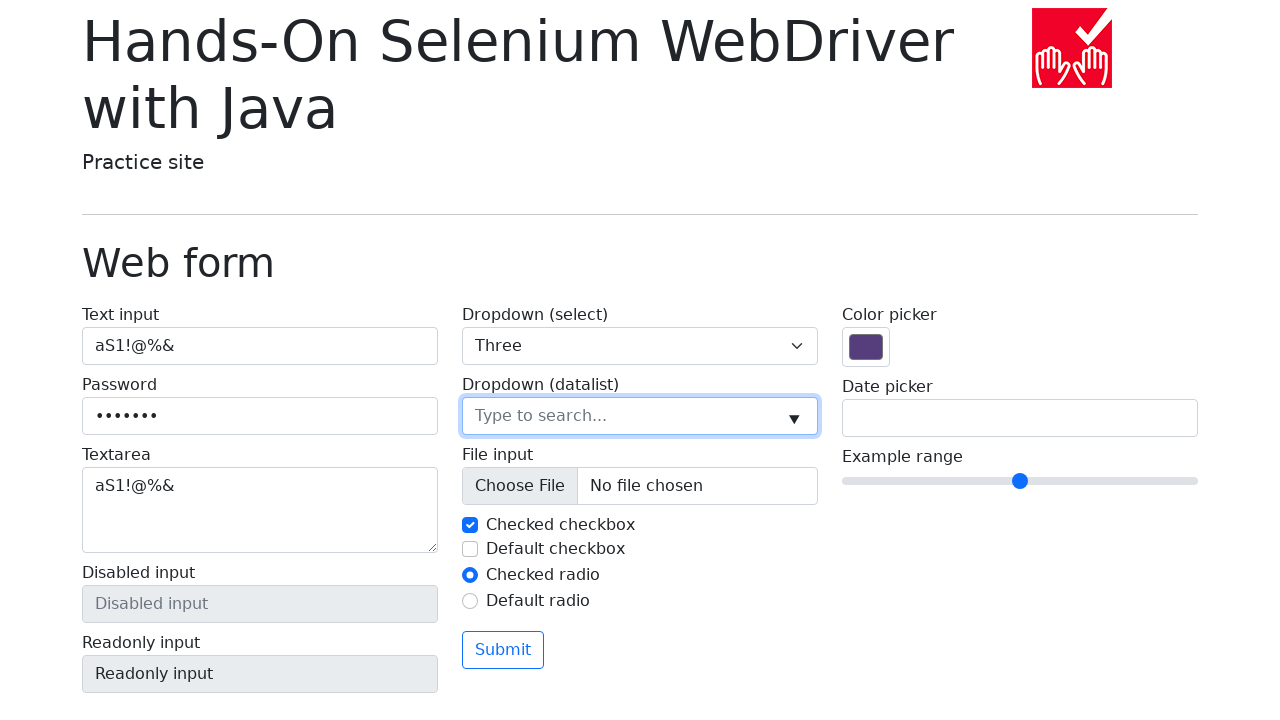

Filled datalist with 'Los Angeles' on input[name='my-datalist']
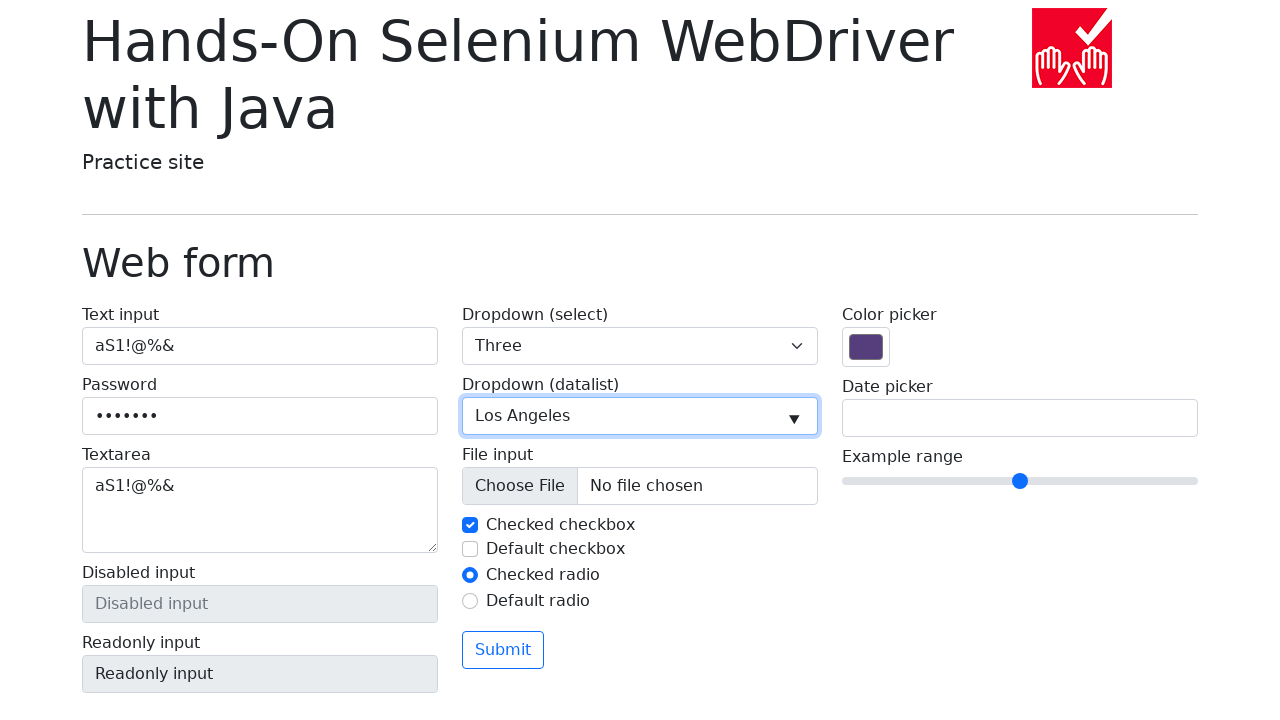

Cleared datalist input on input[name='my-datalist']
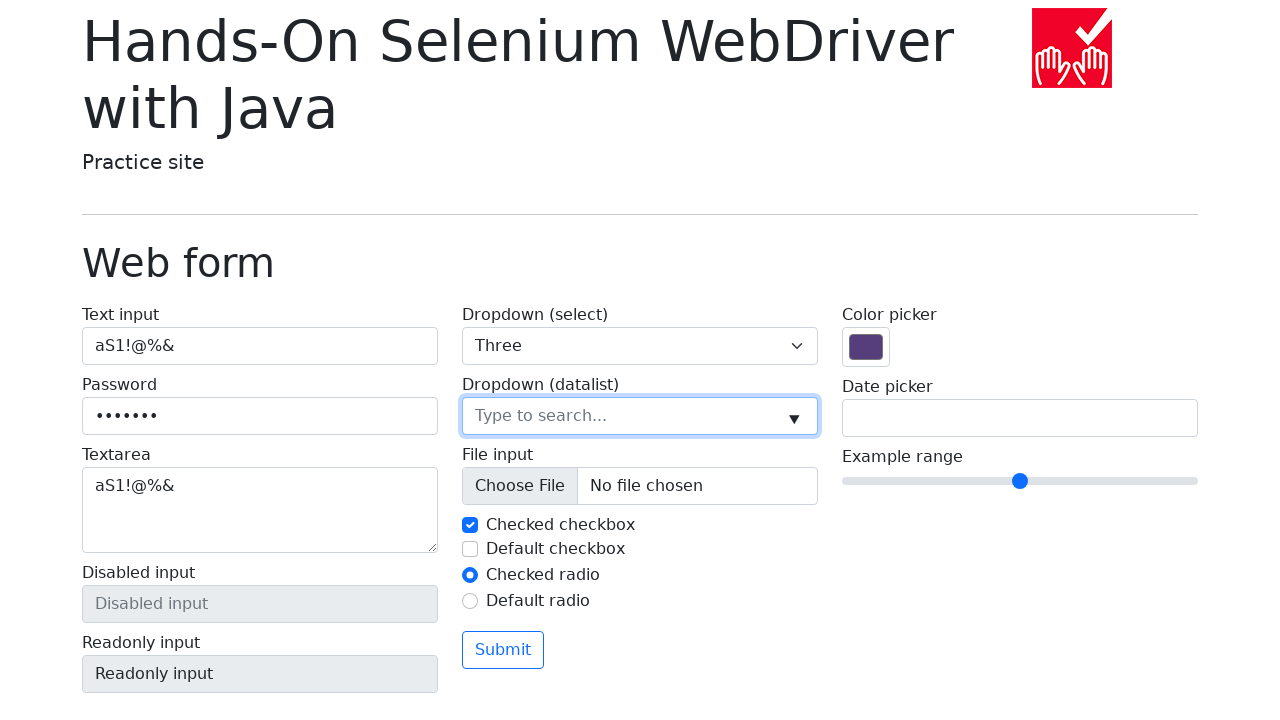

Filled datalist with 'Chicago' on input[name='my-datalist']
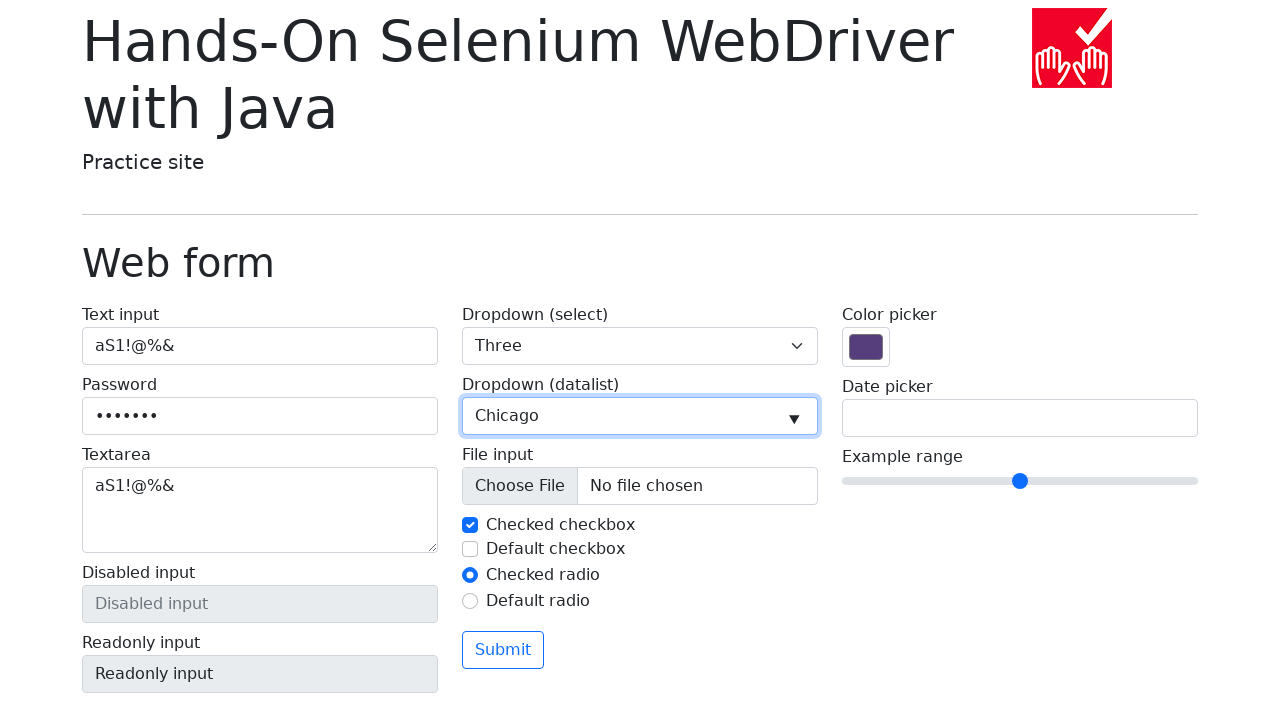

Unchecked the pre-checked checkbox (my-check-1) at (470, 525) on #my-check-1
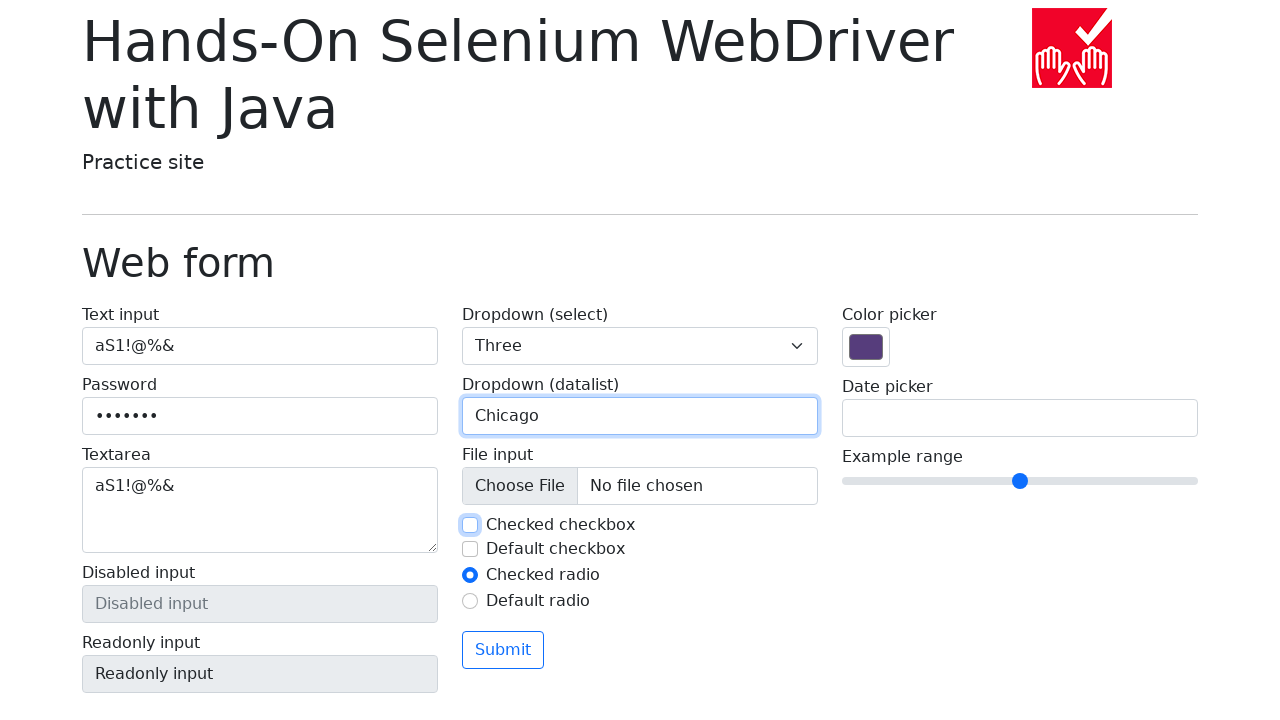

Checked the checkbox (my-check-1) again at (470, 525) on #my-check-1
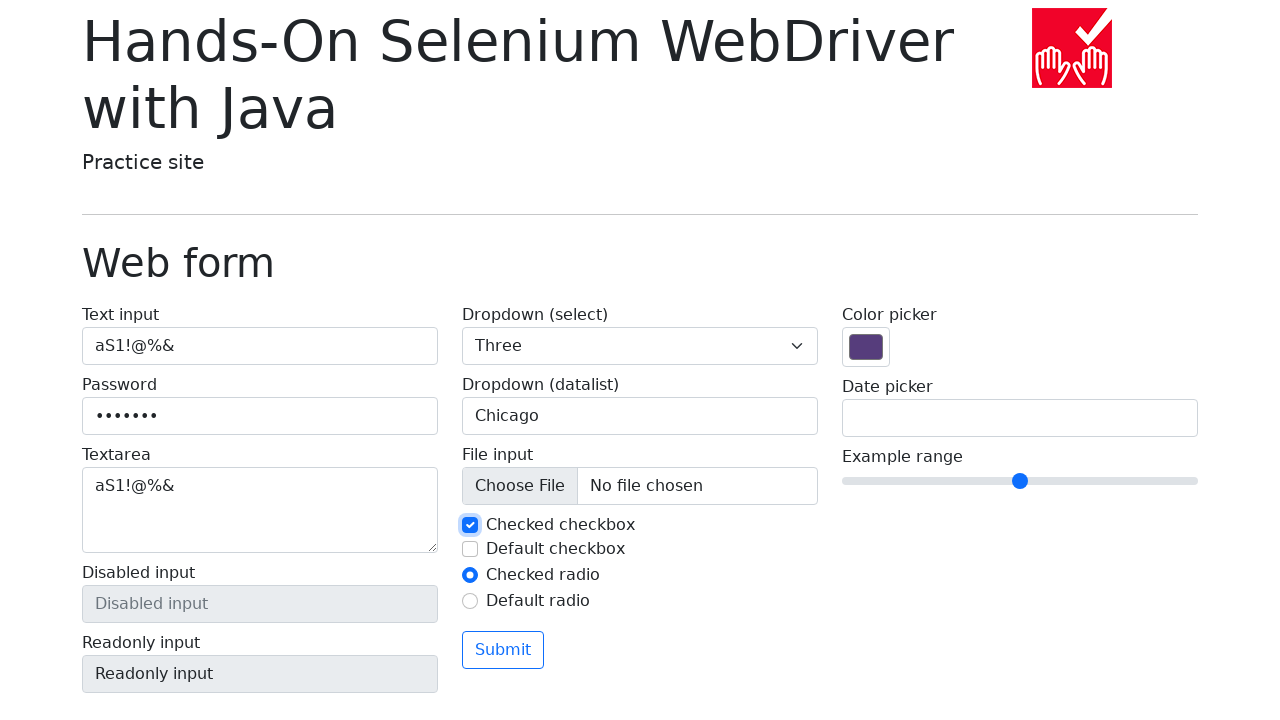

Checked the checkbox (my-check-2) at (470, 549) on #my-check-2
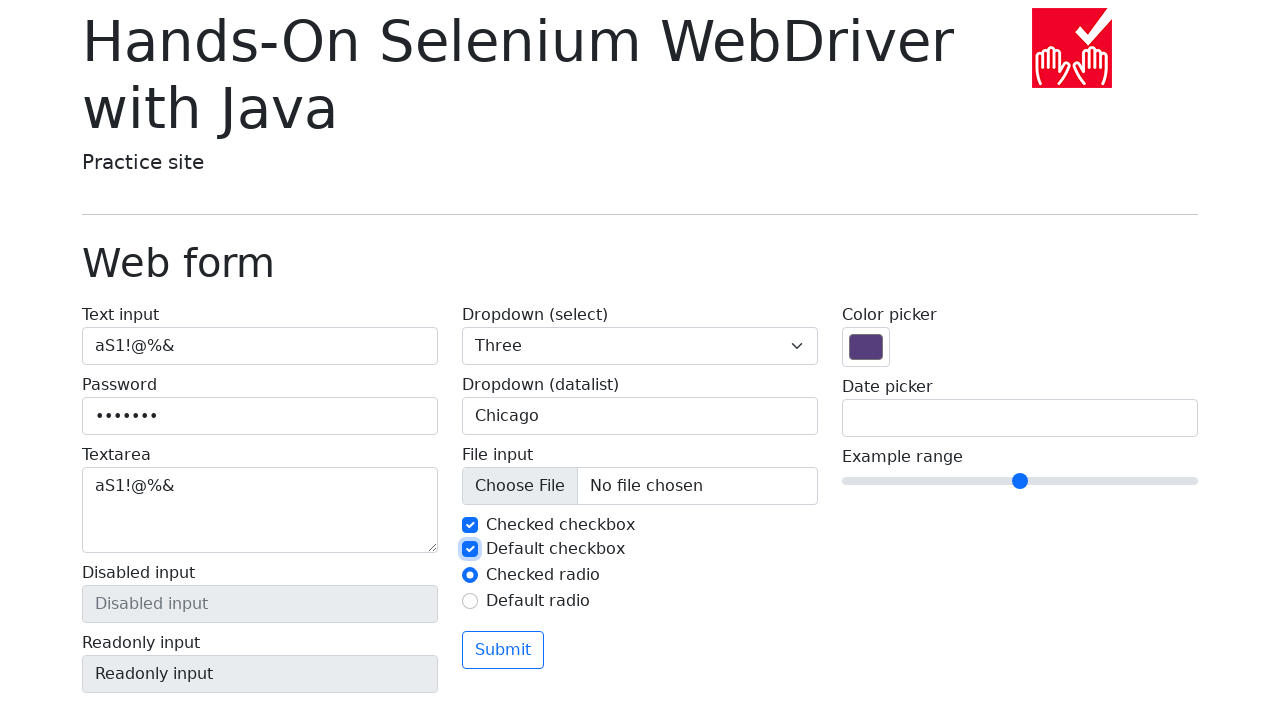

Unchecked the checkbox (my-check-2) at (470, 549) on #my-check-2
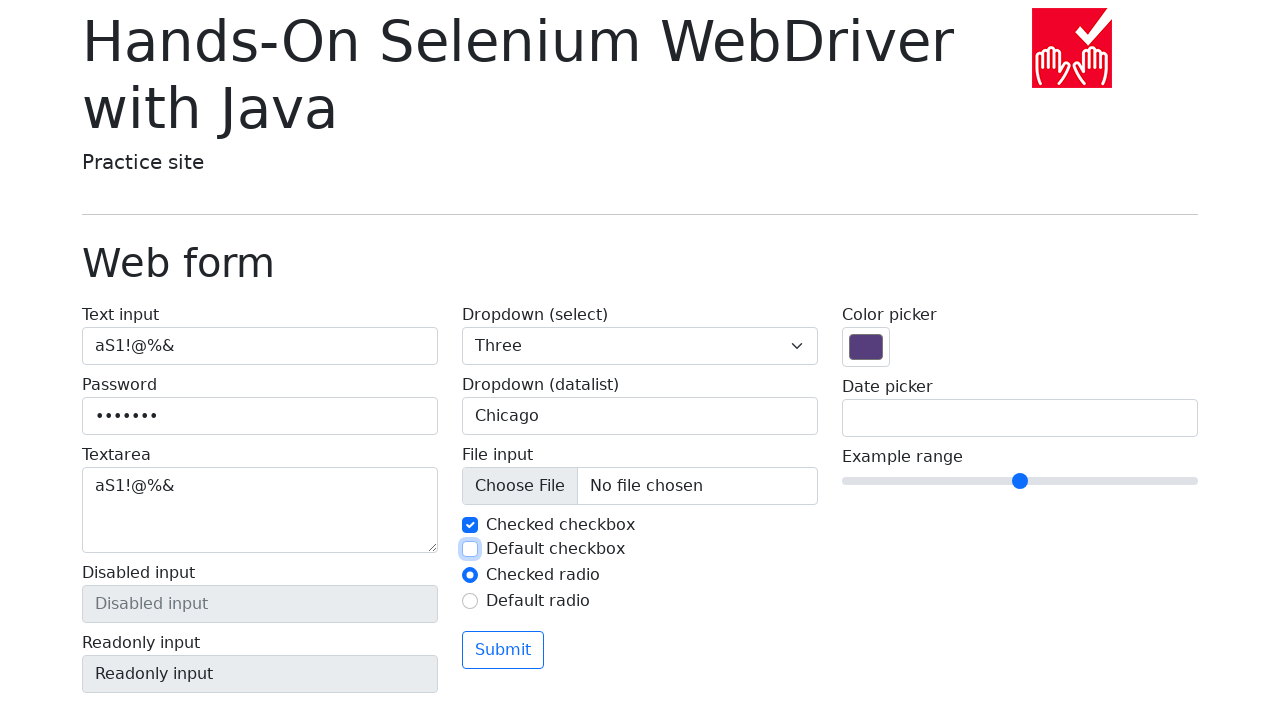

Selected radio button (my-radio-2) at (470, 601) on #my-radio-2
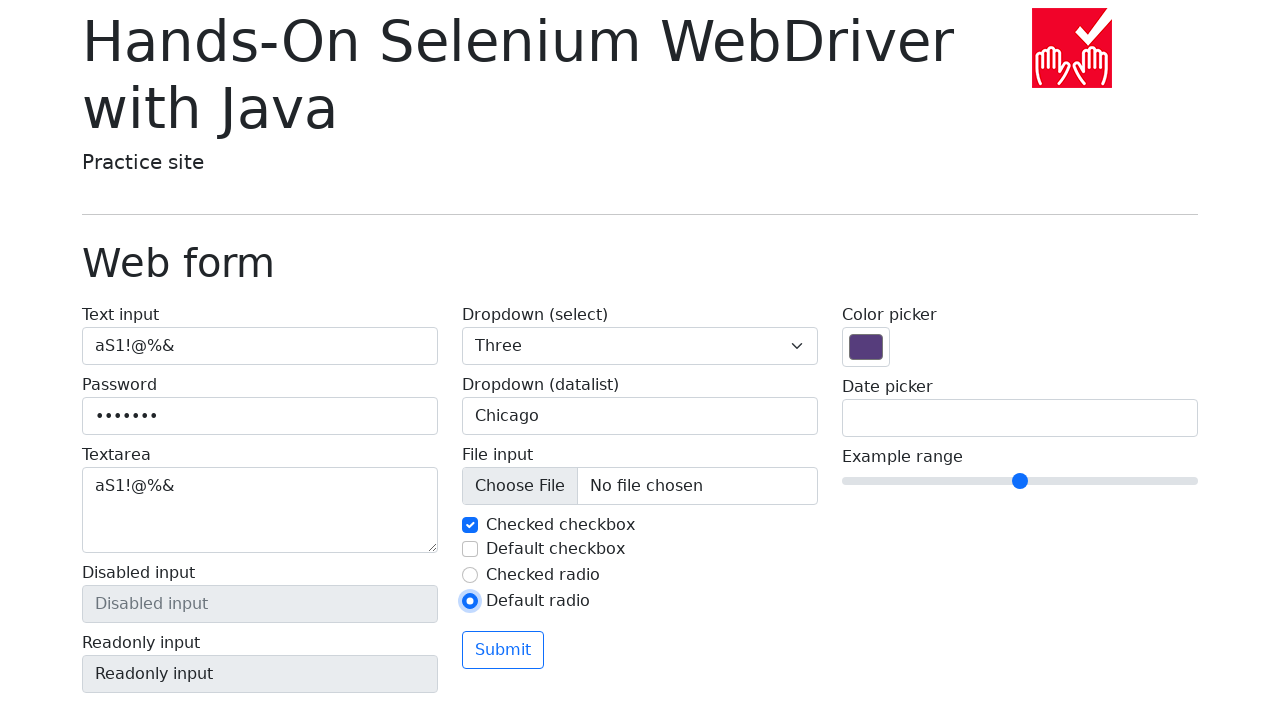

Set color picker to '#C47A12'
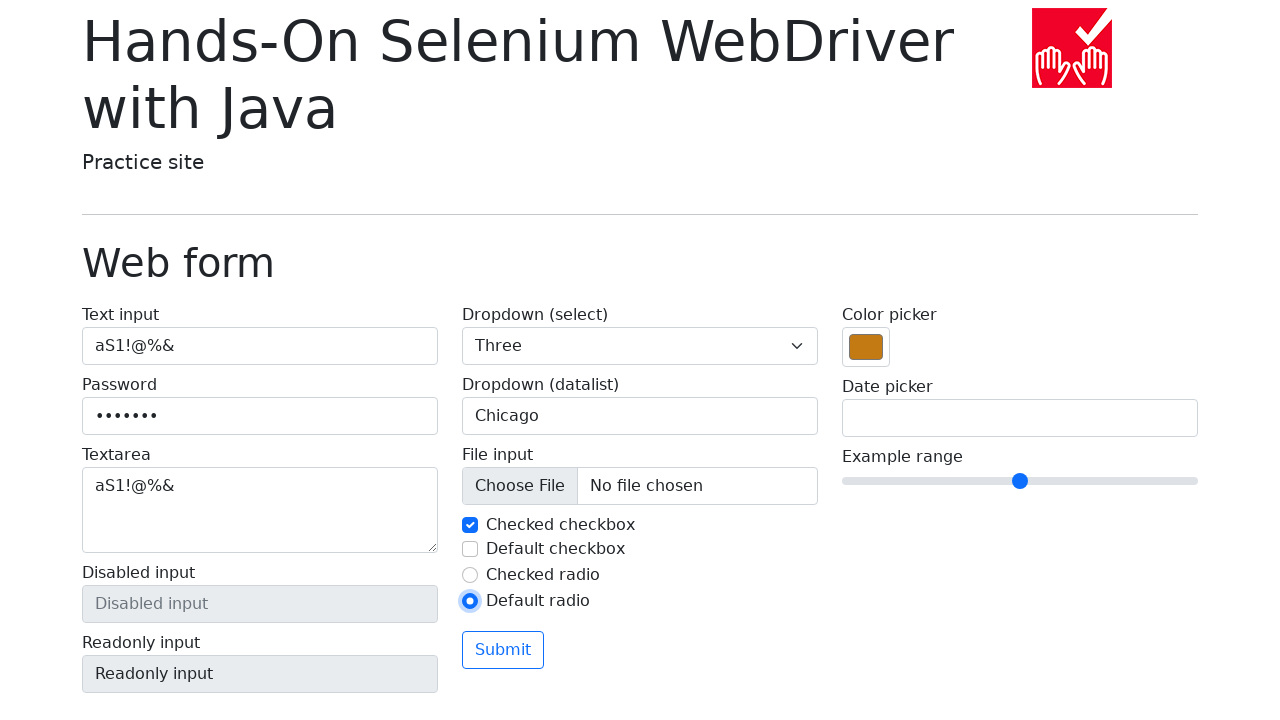

Clicked date picker input field at (1020, 418) on input[name='my-date']
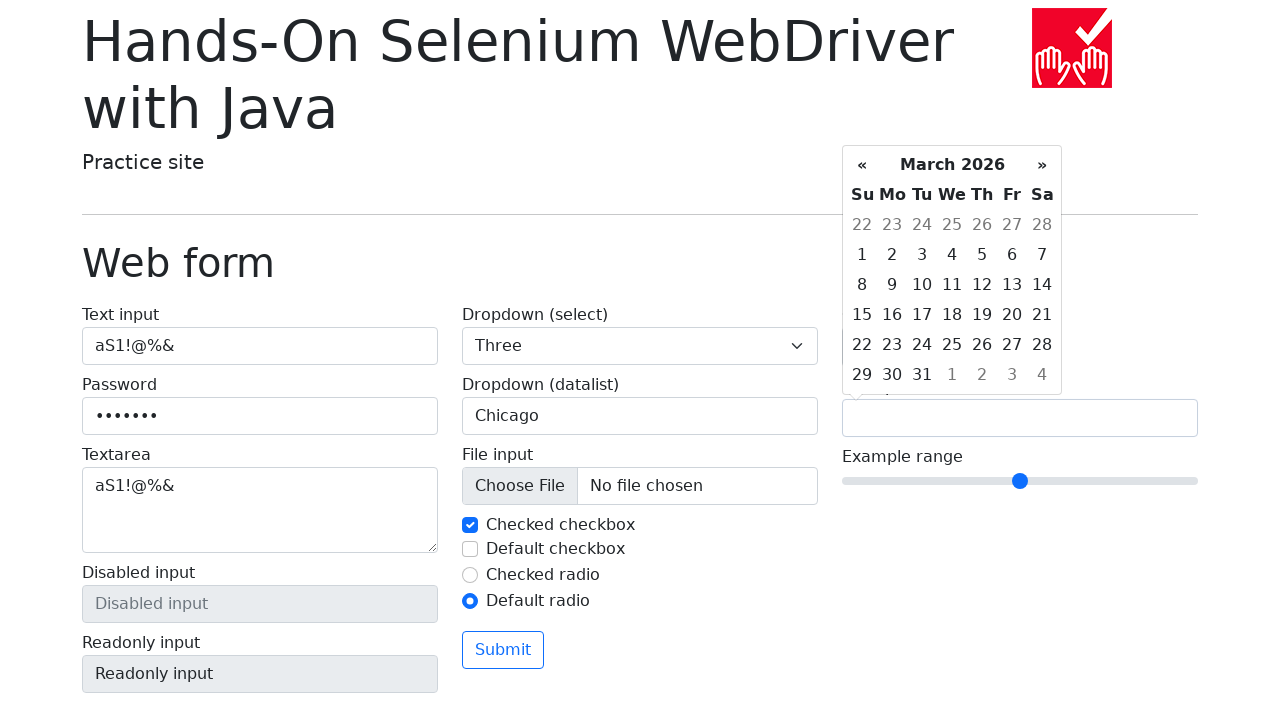

Clicked previous month button in datepicker (iteration 1) at (862, 165) on xpath=//div[@class='datepicker-days']/descendant::th[@class='prev']
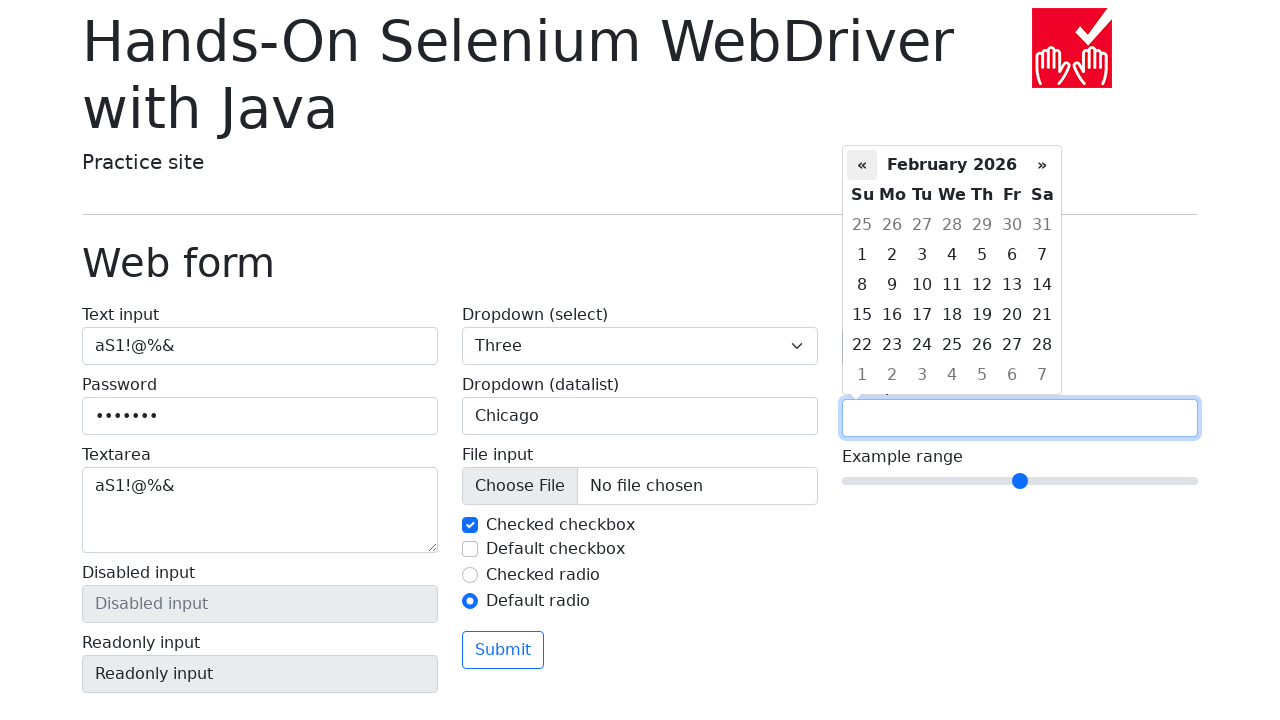

Clicked previous month button in datepicker (iteration 2) at (862, 165) on xpath=//div[@class='datepicker-days']/descendant::th[@class='prev']
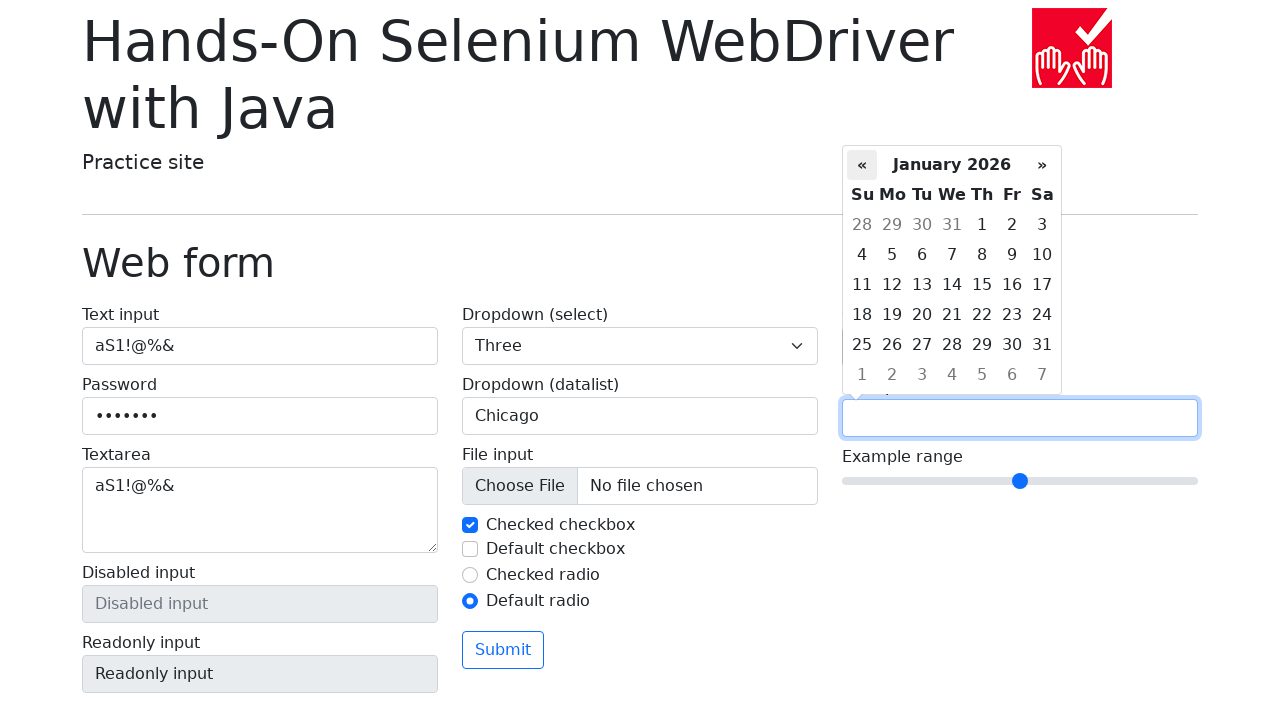

Clicked previous month button in datepicker (iteration 3) at (862, 165) on xpath=//div[@class='datepicker-days']/descendant::th[@class='prev']
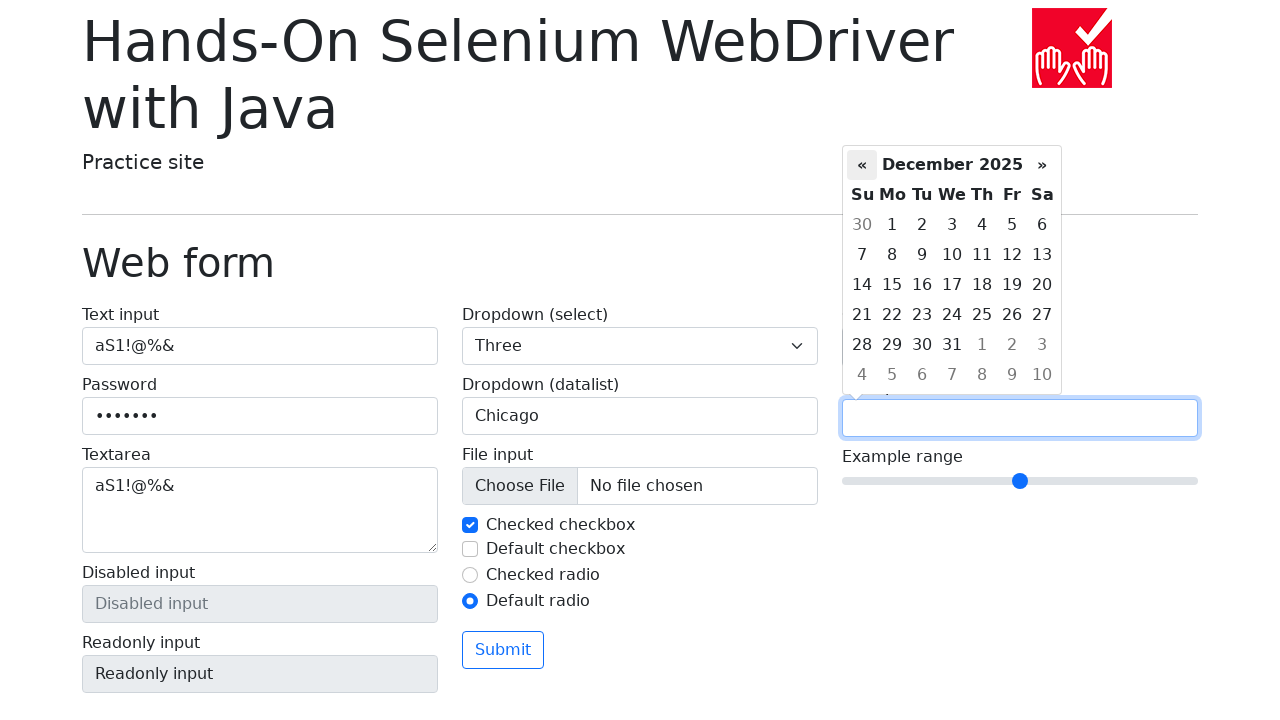

Clicked previous month button in datepicker (iteration 4) at (862, 165) on xpath=//div[@class='datepicker-days']/descendant::th[@class='prev']
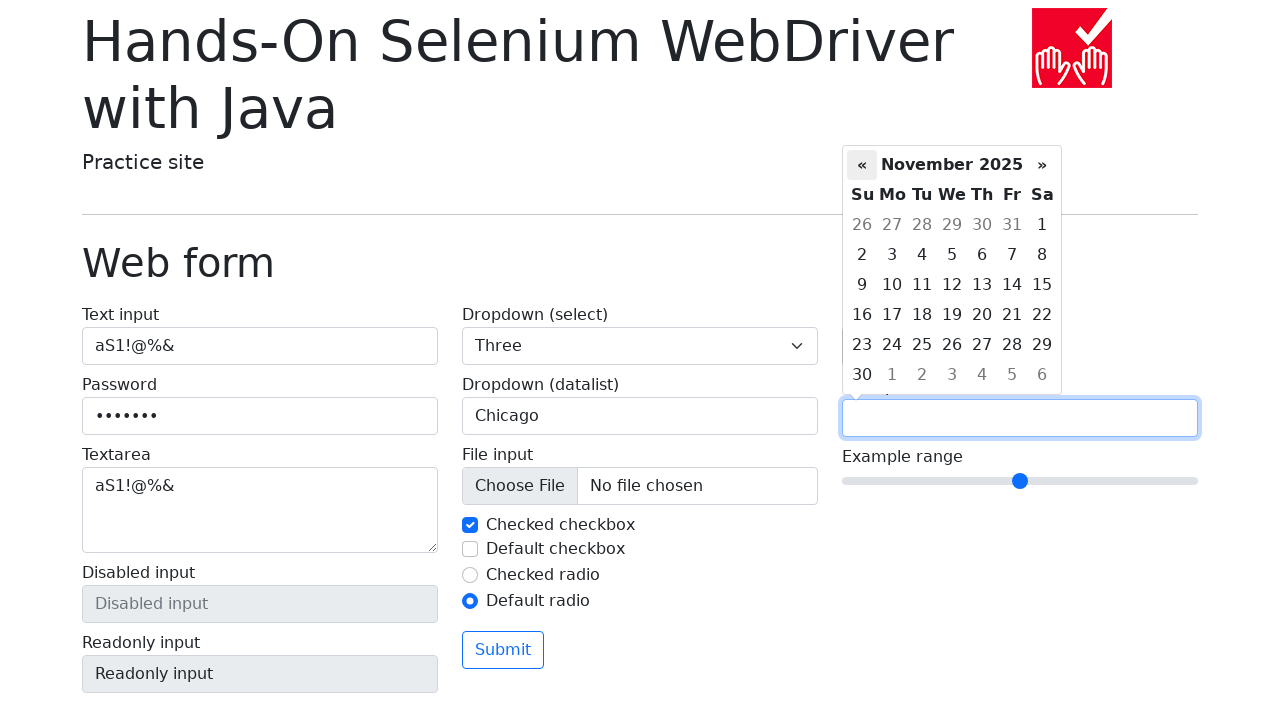

Clicked previous month button in datepicker (iteration 5) at (862, 165) on xpath=//div[@class='datepicker-days']/descendant::th[@class='prev']
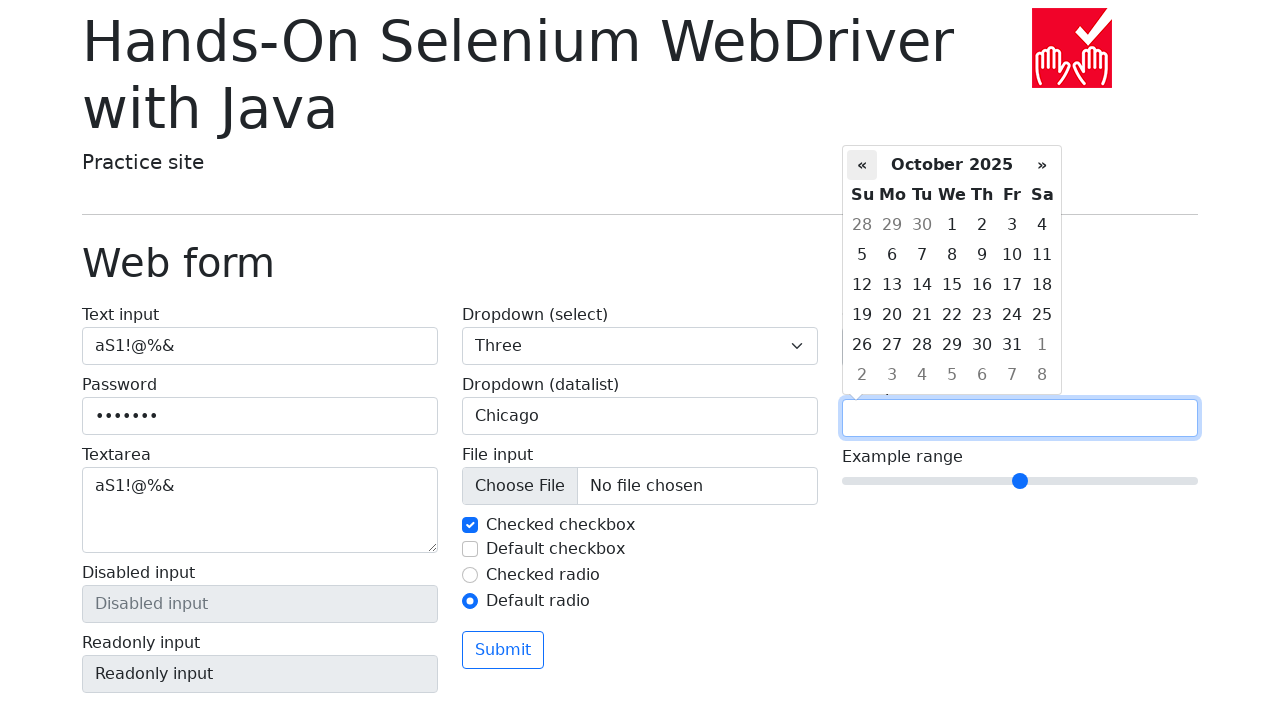

Clicked next month button in datepicker (iteration 1) at (1042, 165) on xpath=//div[@class='datepicker-days']/descendant::th[@class='next']
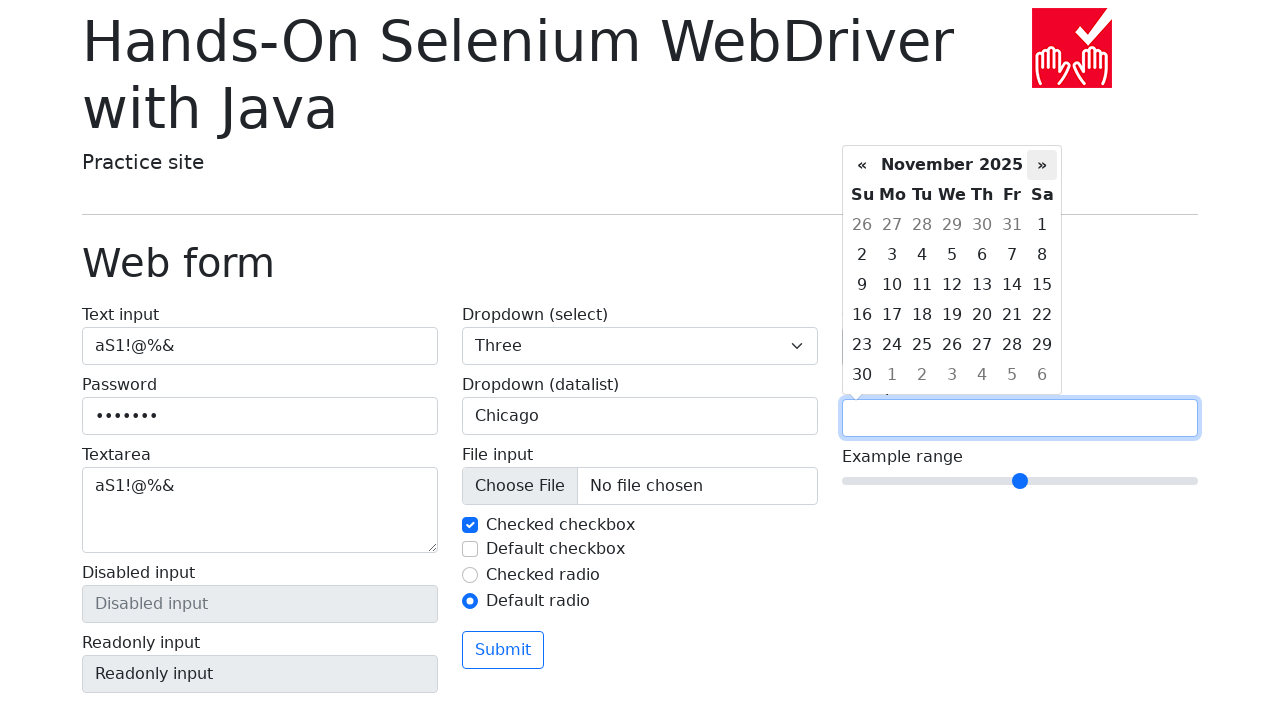

Clicked next month button in datepicker (iteration 2) at (1042, 165) on xpath=//div[@class='datepicker-days']/descendant::th[@class='next']
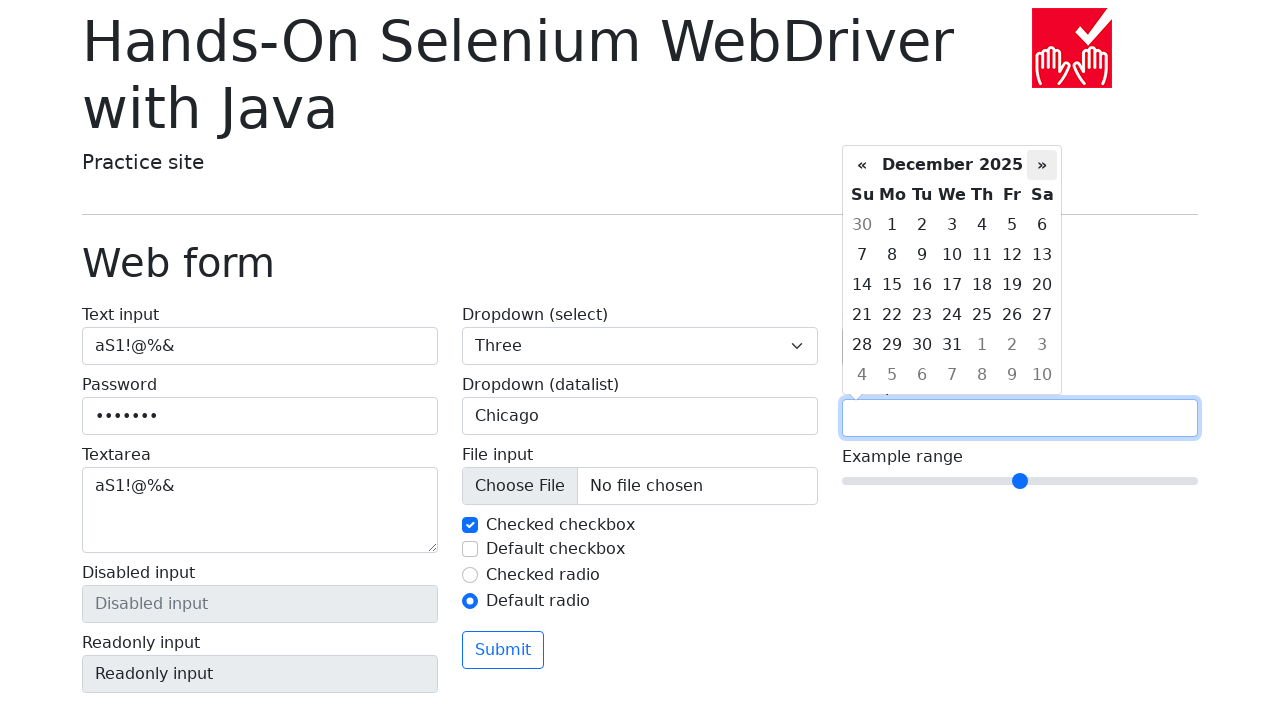

Clicked next month button in datepicker (iteration 3) at (1042, 165) on xpath=//div[@class='datepicker-days']/descendant::th[@class='next']
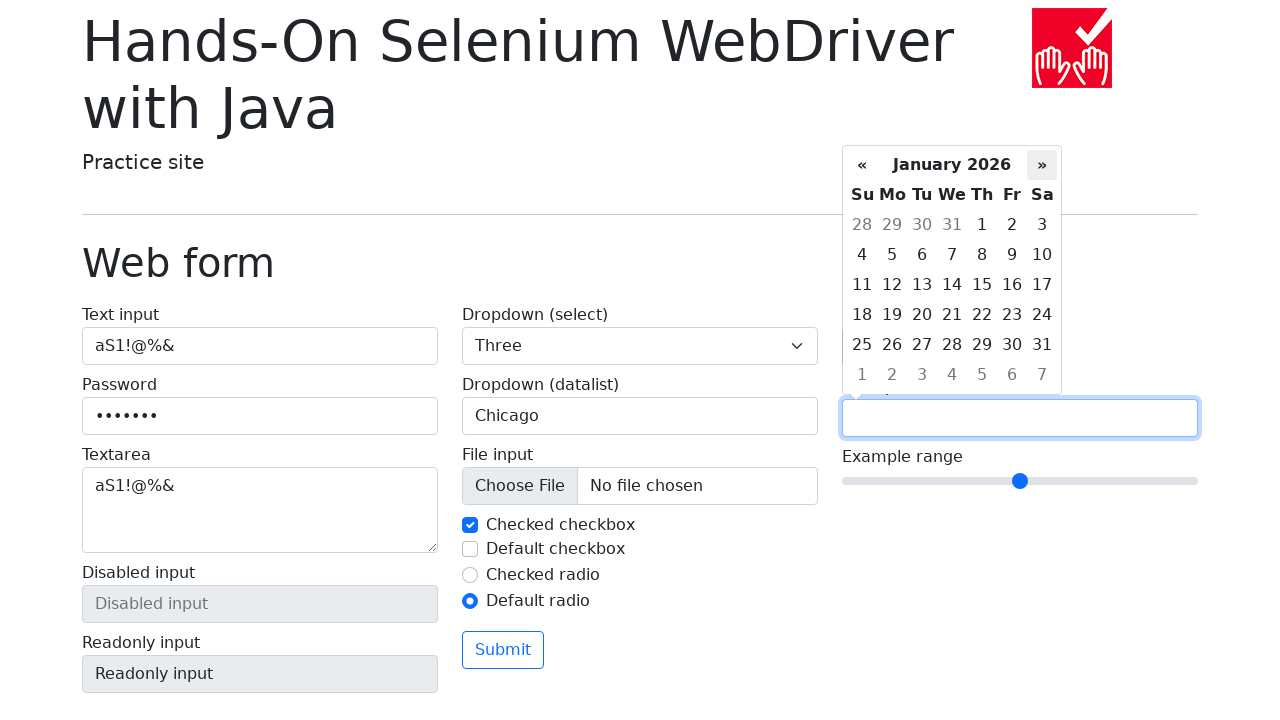

Clicked next month button in datepicker (iteration 4) at (1042, 165) on xpath=//div[@class='datepicker-days']/descendant::th[@class='next']
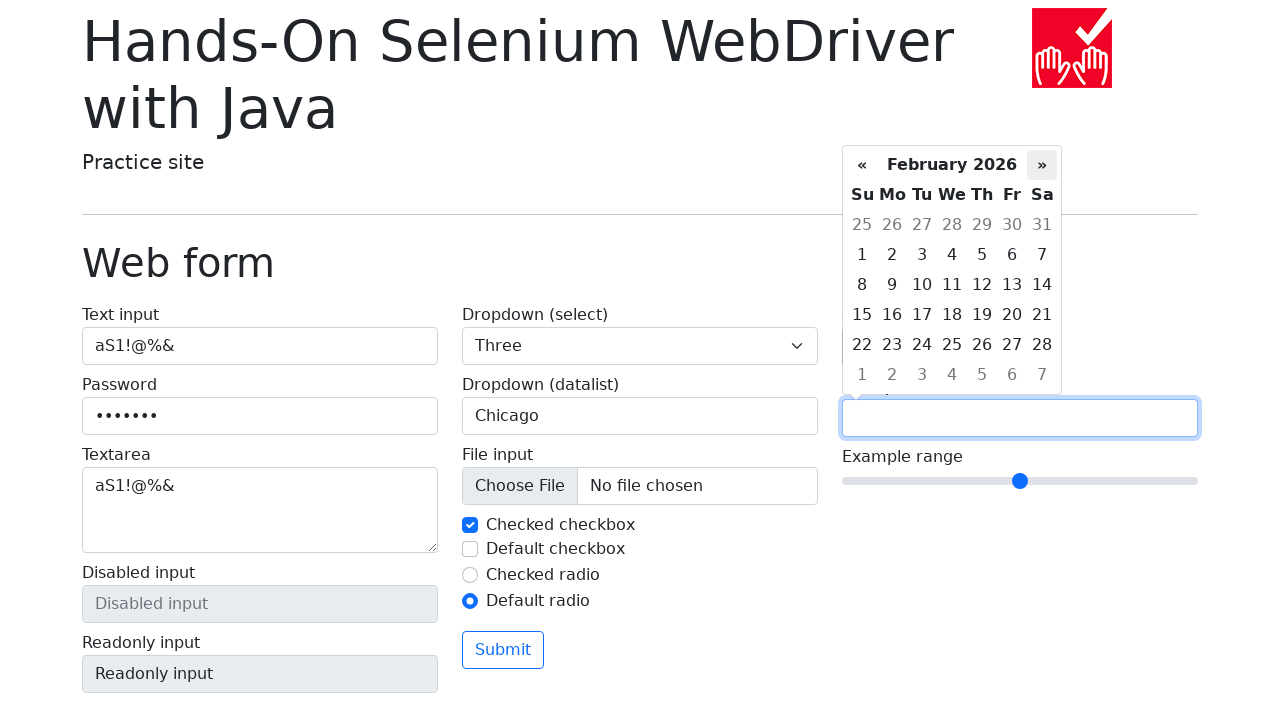

Clicked next month button in datepicker (iteration 5) at (1042, 165) on xpath=//div[@class='datepicker-days']/descendant::th[@class='next']
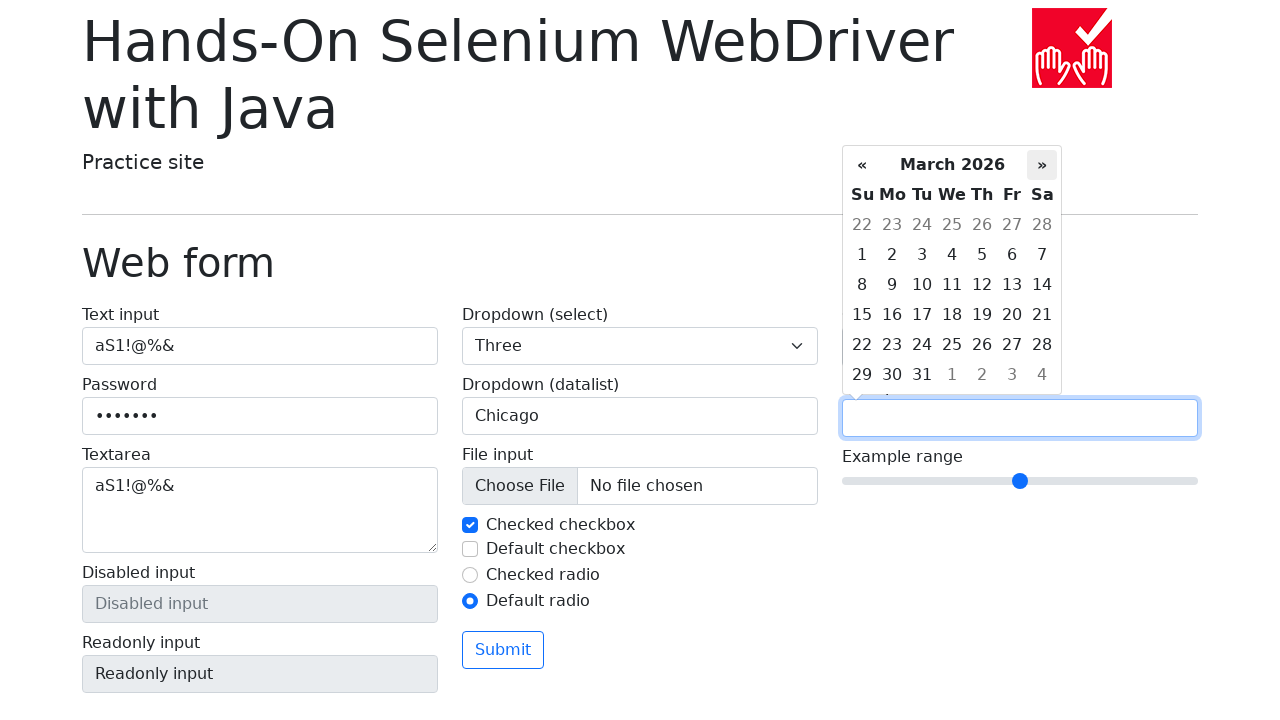

Selected day 2 in the datepicker at (892, 255) on xpath=//div[@class='datepicker-days']/descendant::td[text()='2' and @class='day'
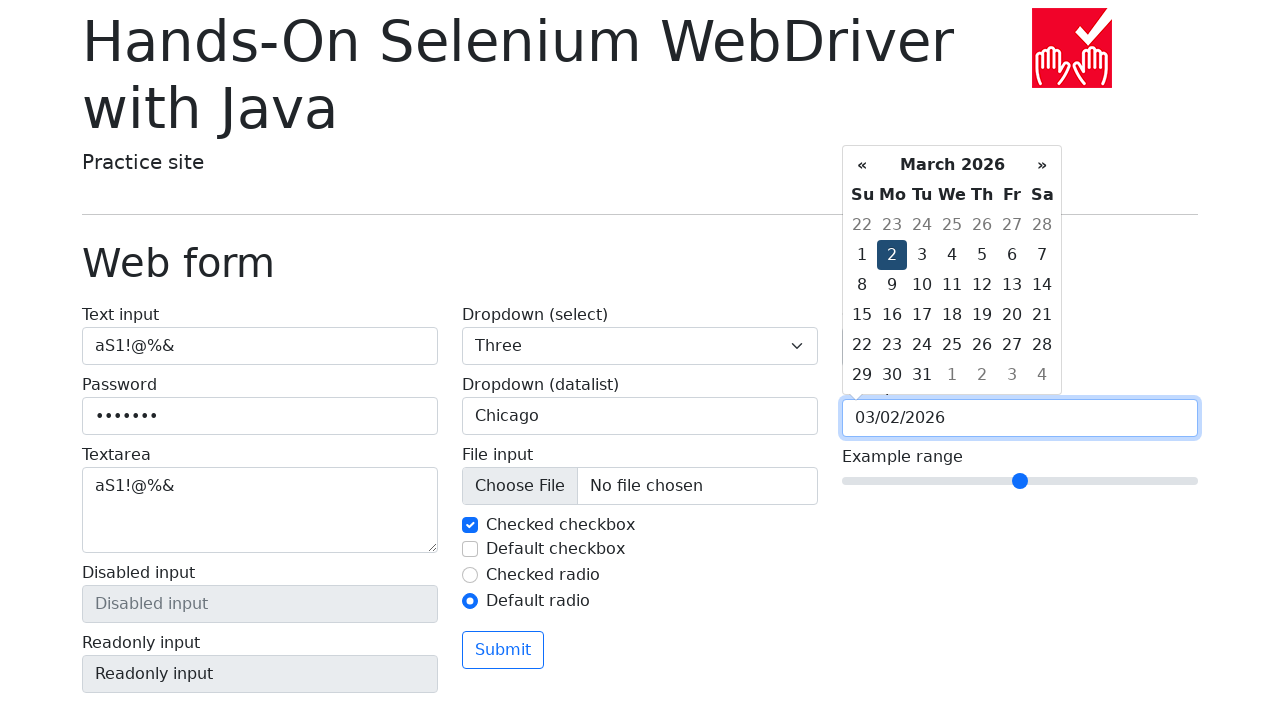

Set range slider value to 0
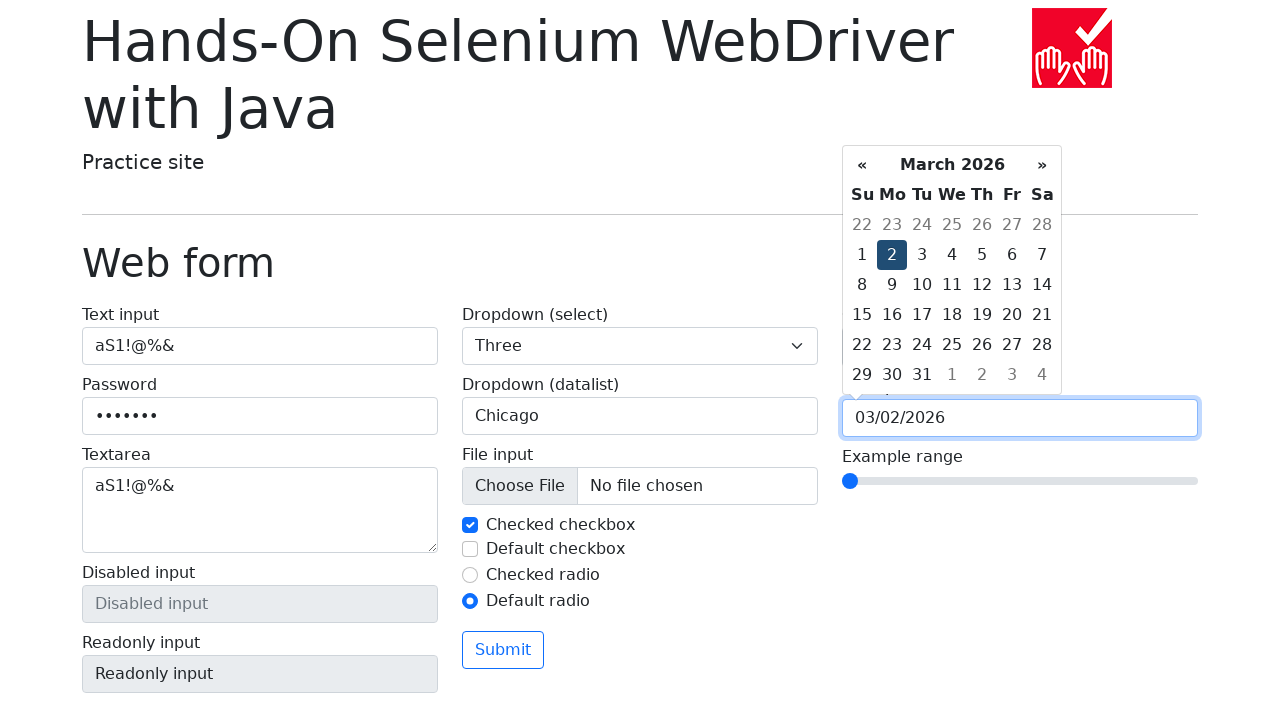

Set range slider value to 1
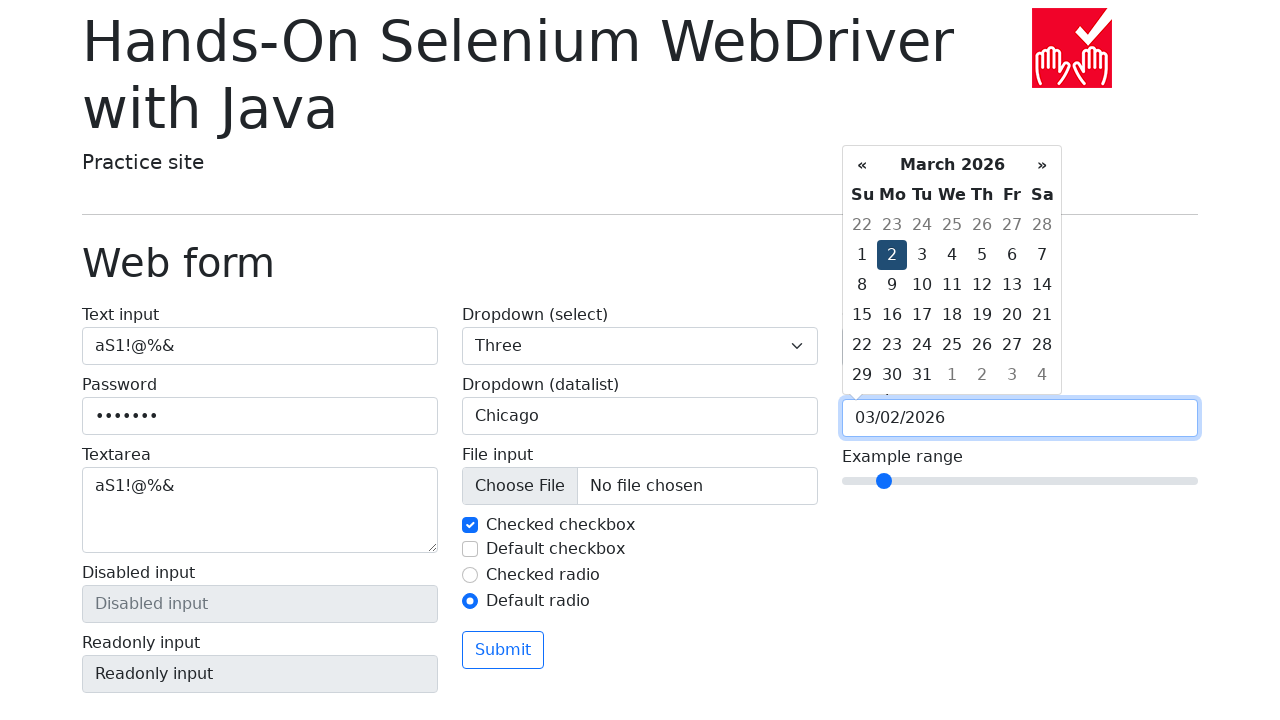

Set range slider value to 2
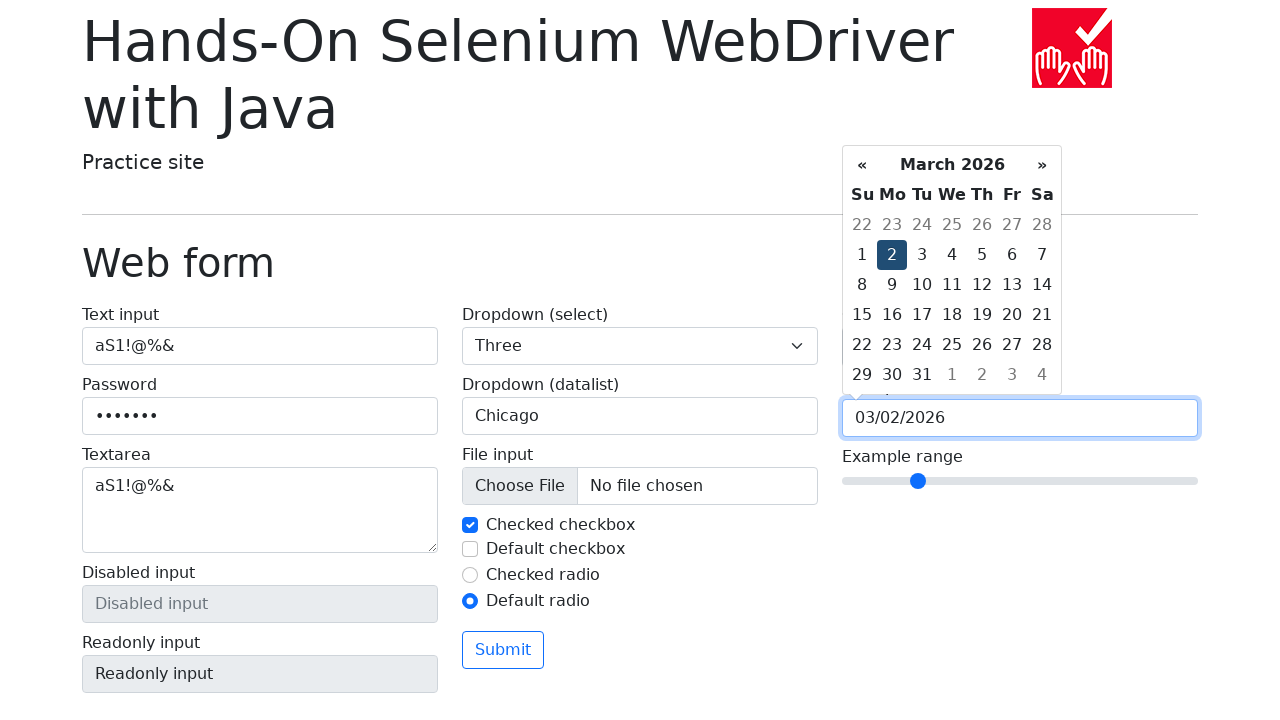

Set range slider value to 3
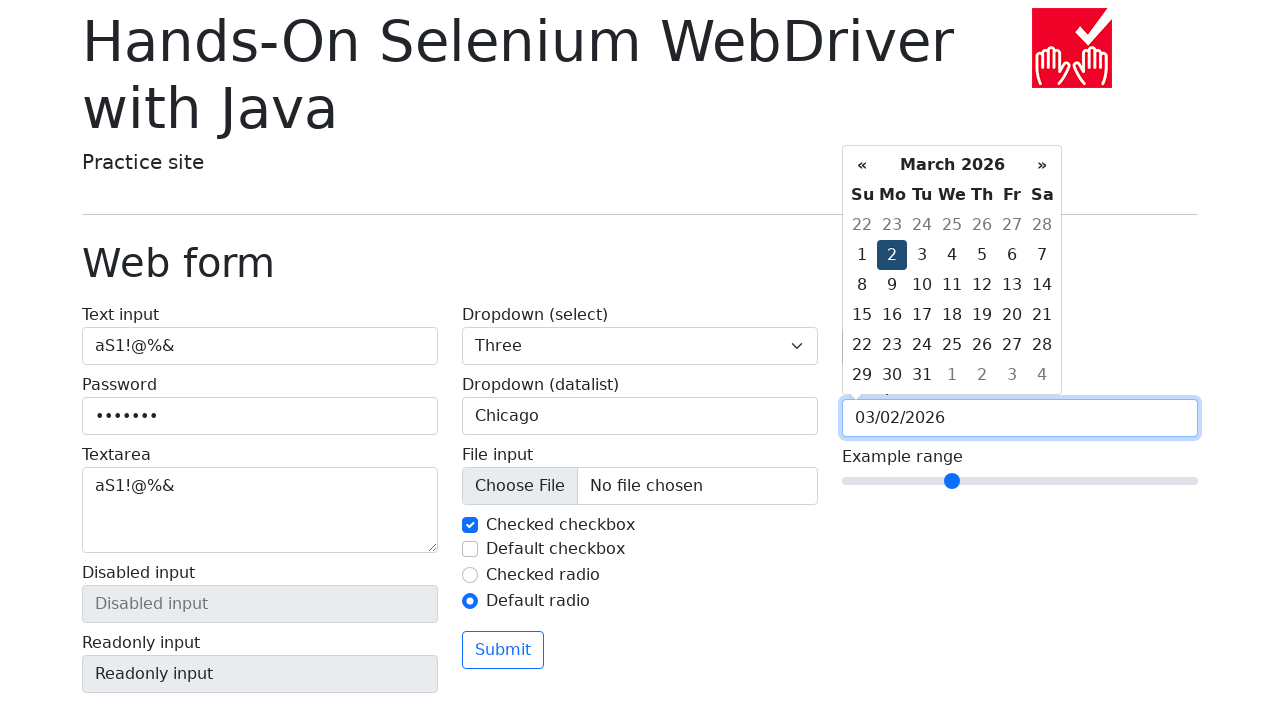

Set range slider value to 4
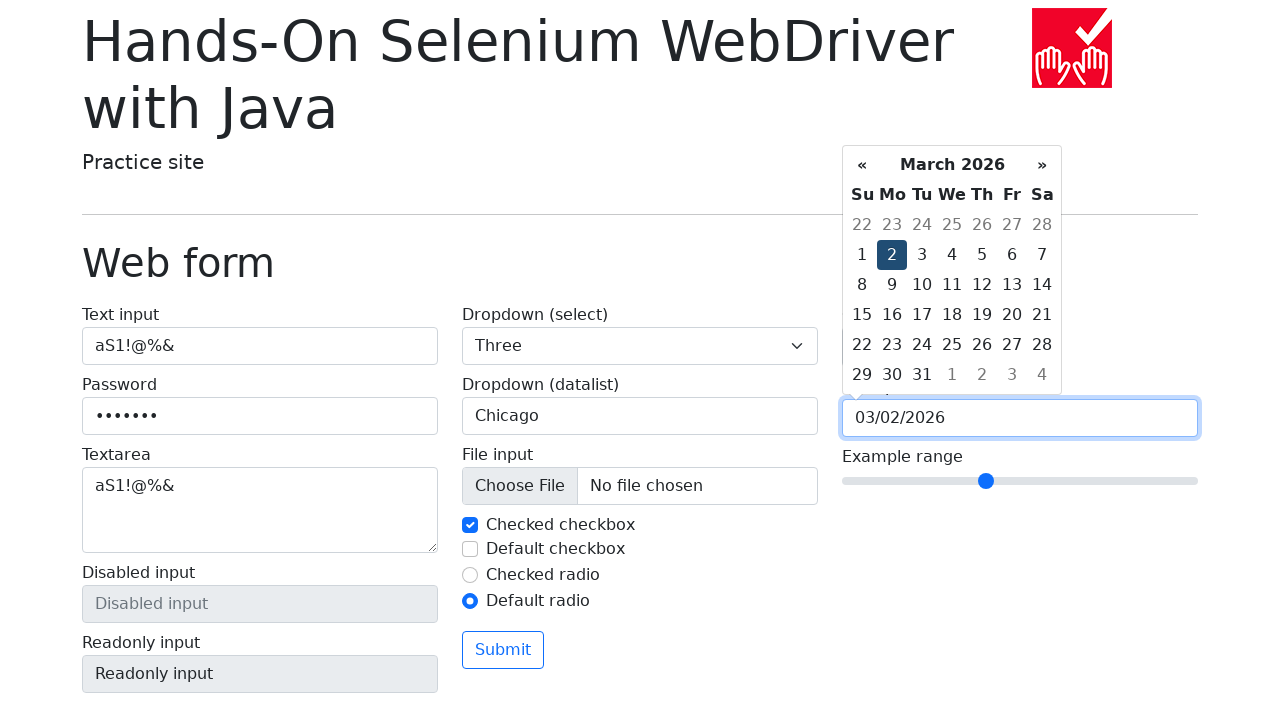

Set range slider value to 5
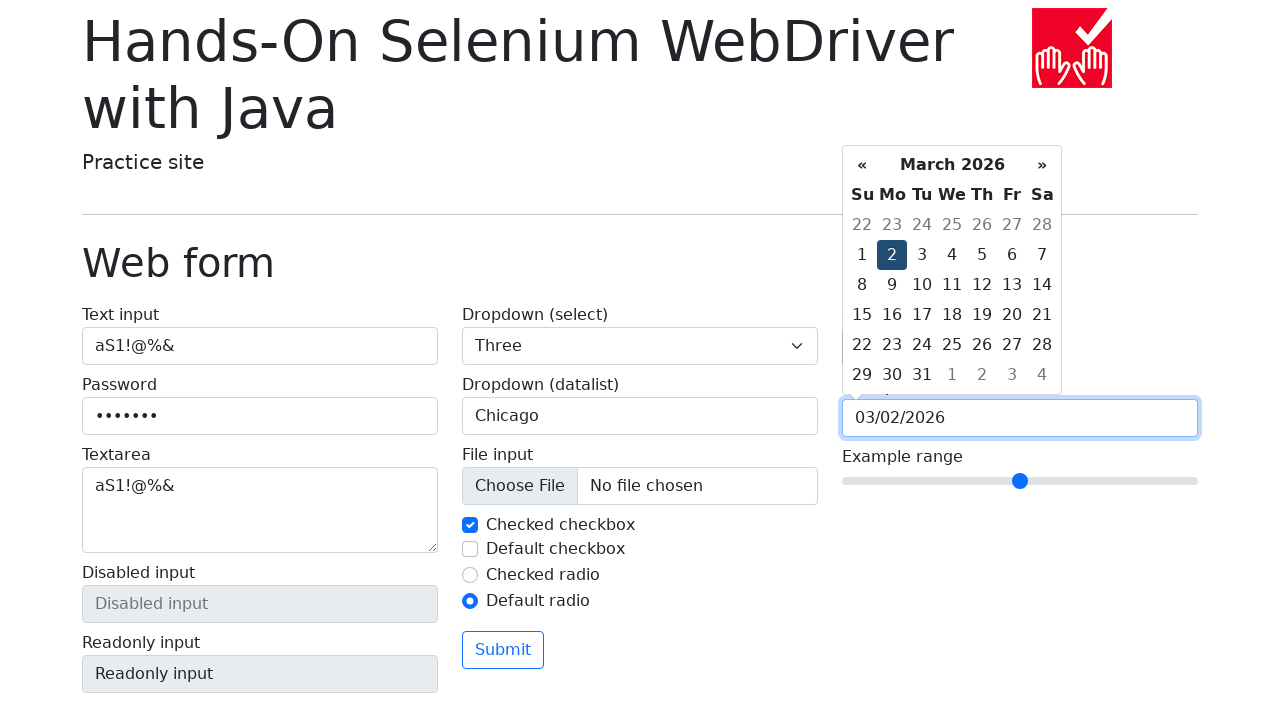

Set range slider value to 6
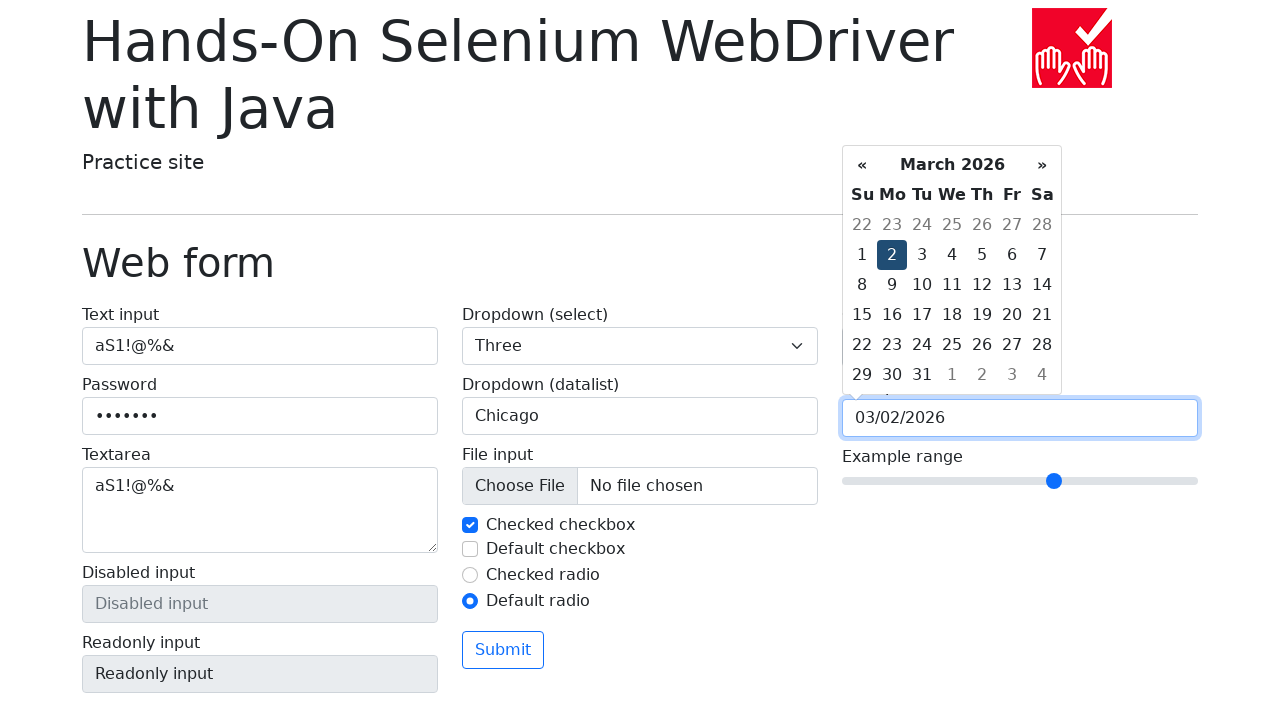

Set range slider value to 7
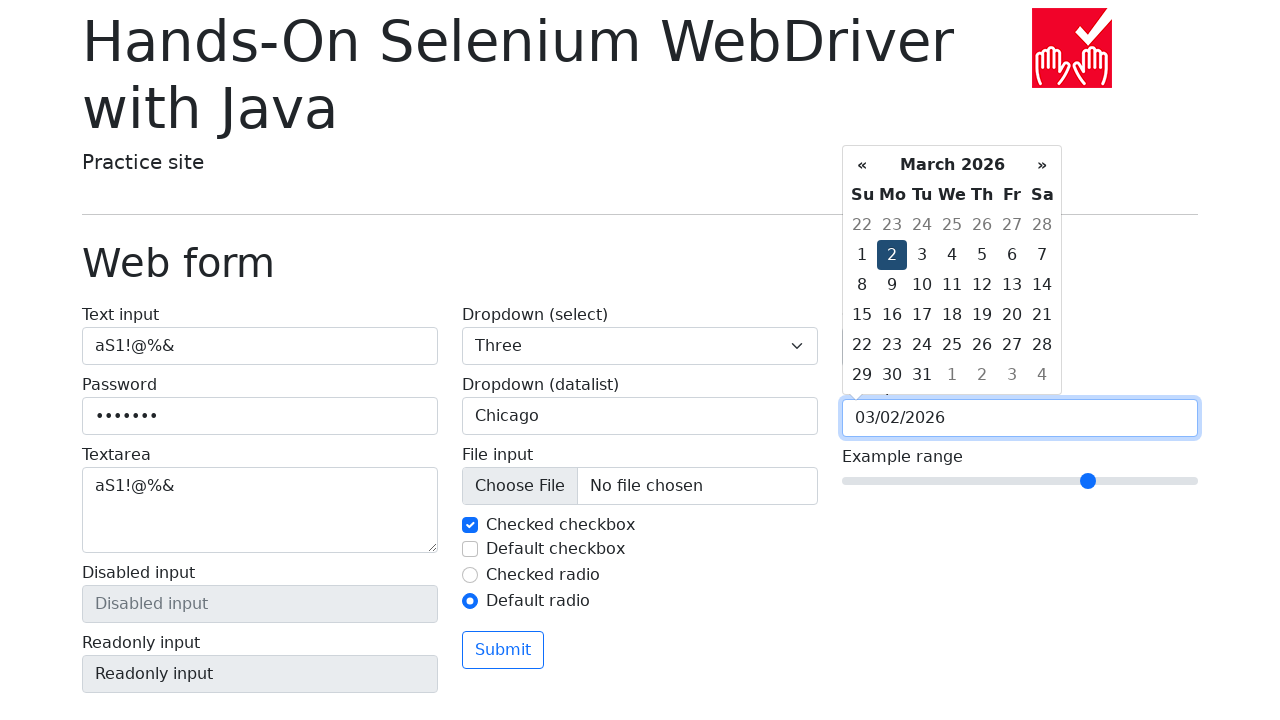

Set range slider value to 8
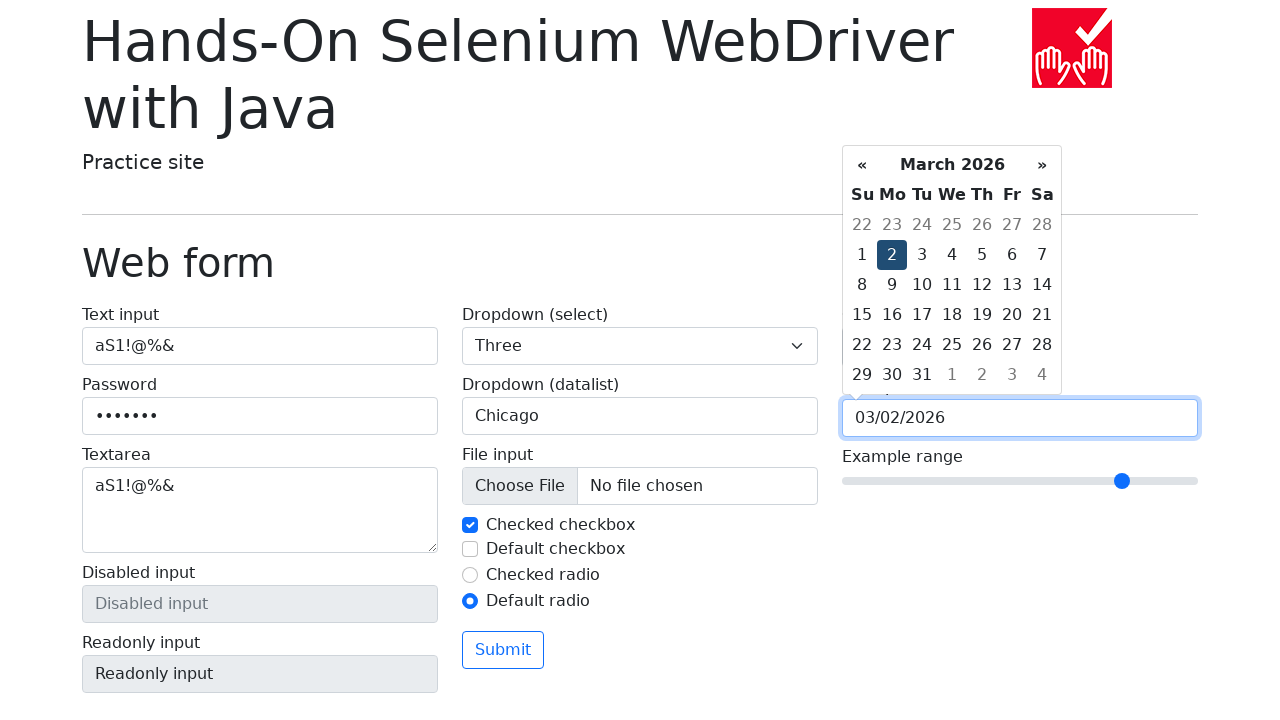

Set range slider value to 9
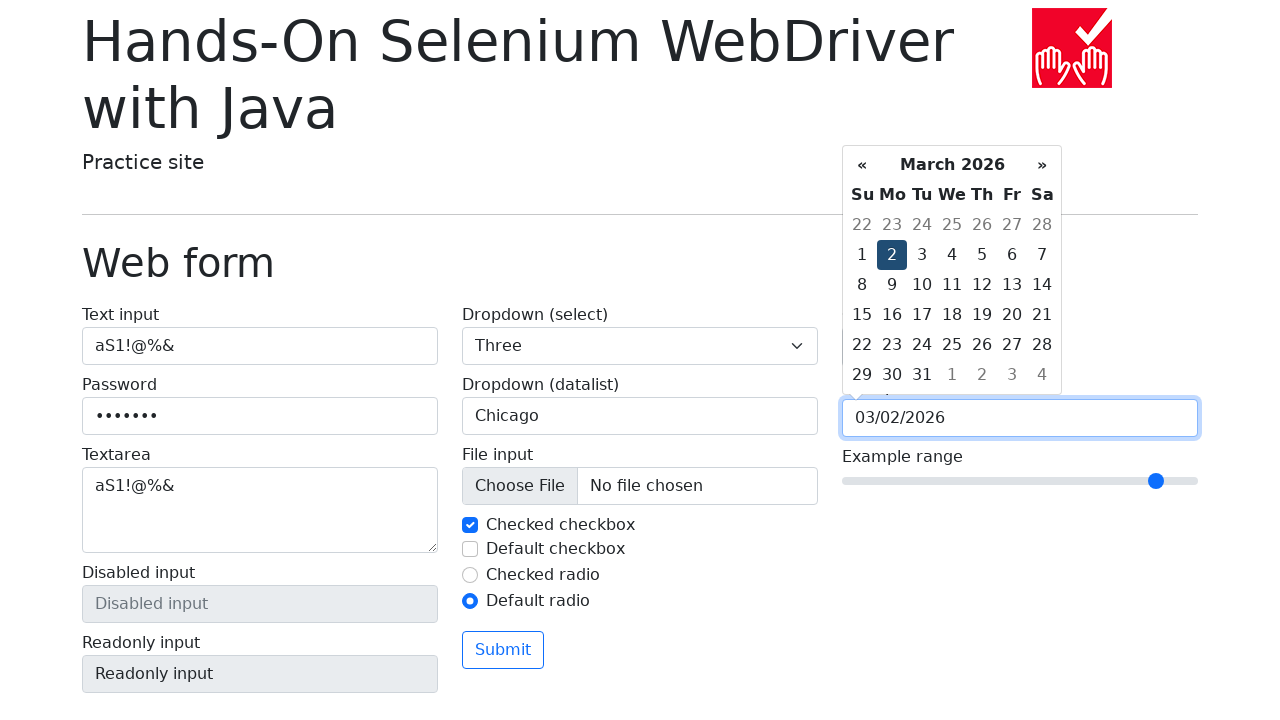

Set range slider value to 10
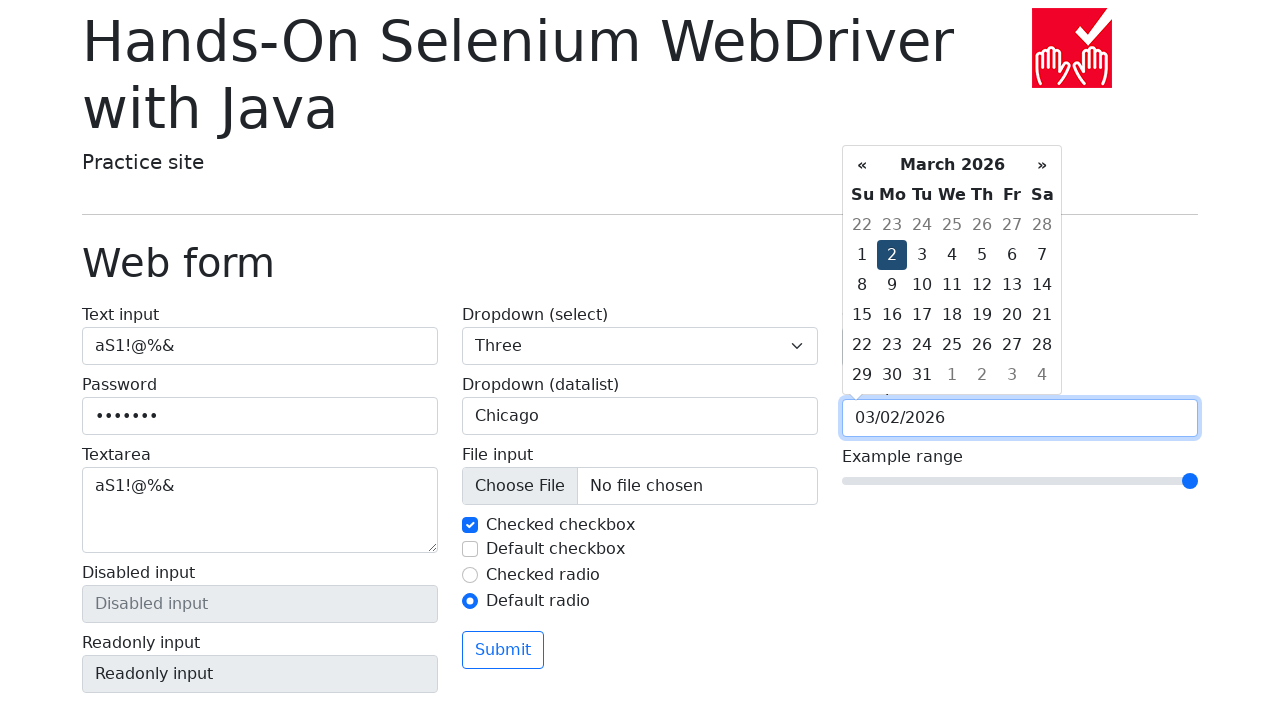

Clicked submit button to submit the form at (503, 650) on button[type='submit']
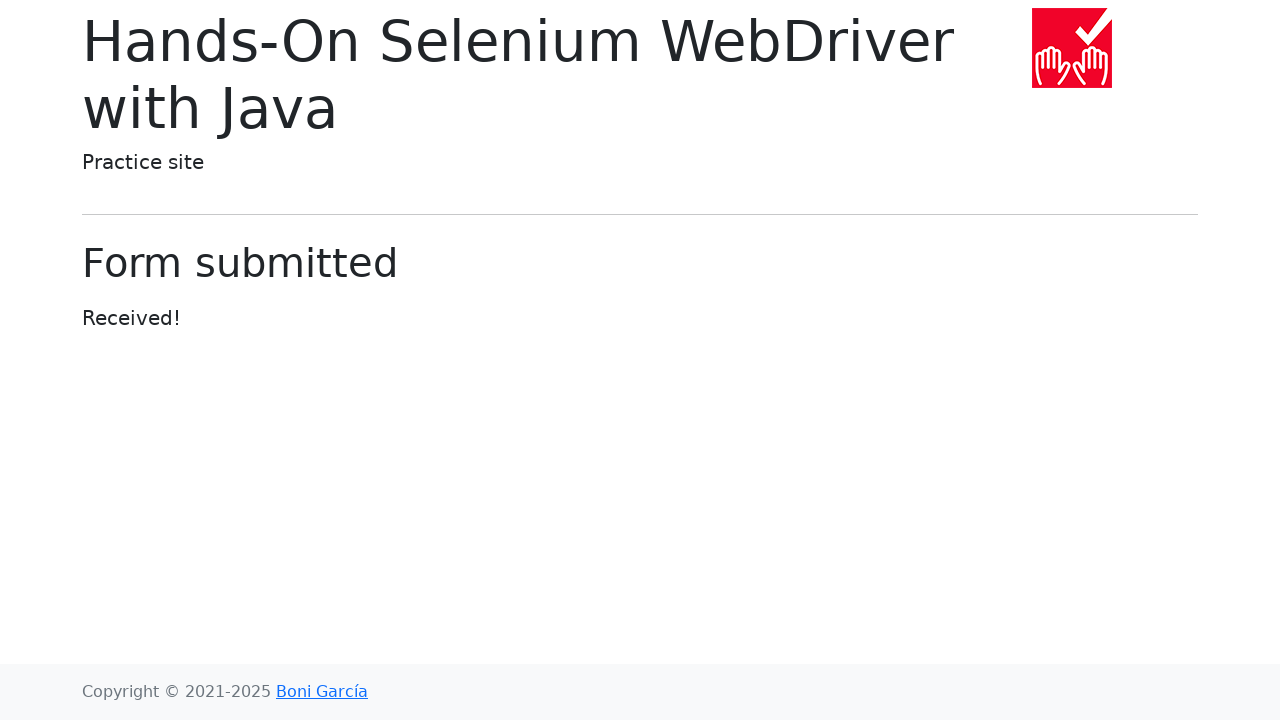

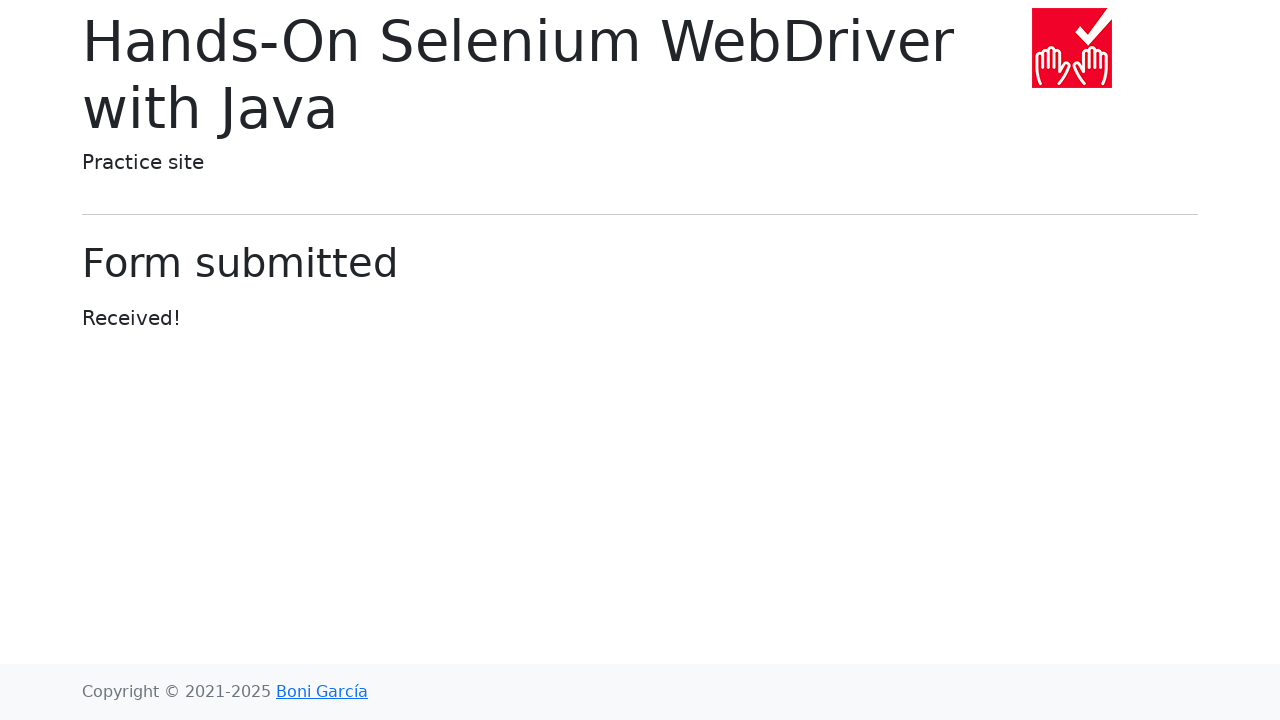